Tests dynamic content loading by waiting for images to load and refreshing the page multiple times to verify content changes dynamically

Starting URL: https://the-internet.herokuapp.com/dynamic_content

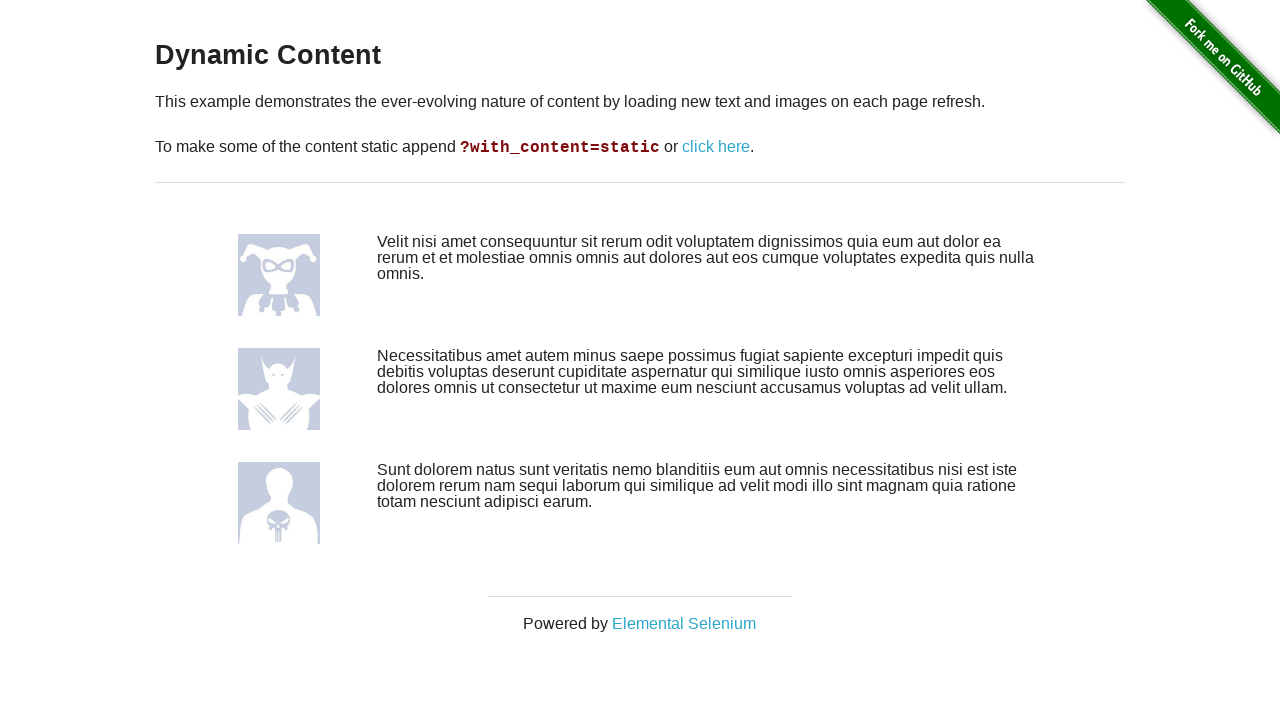

Waited for first image to load
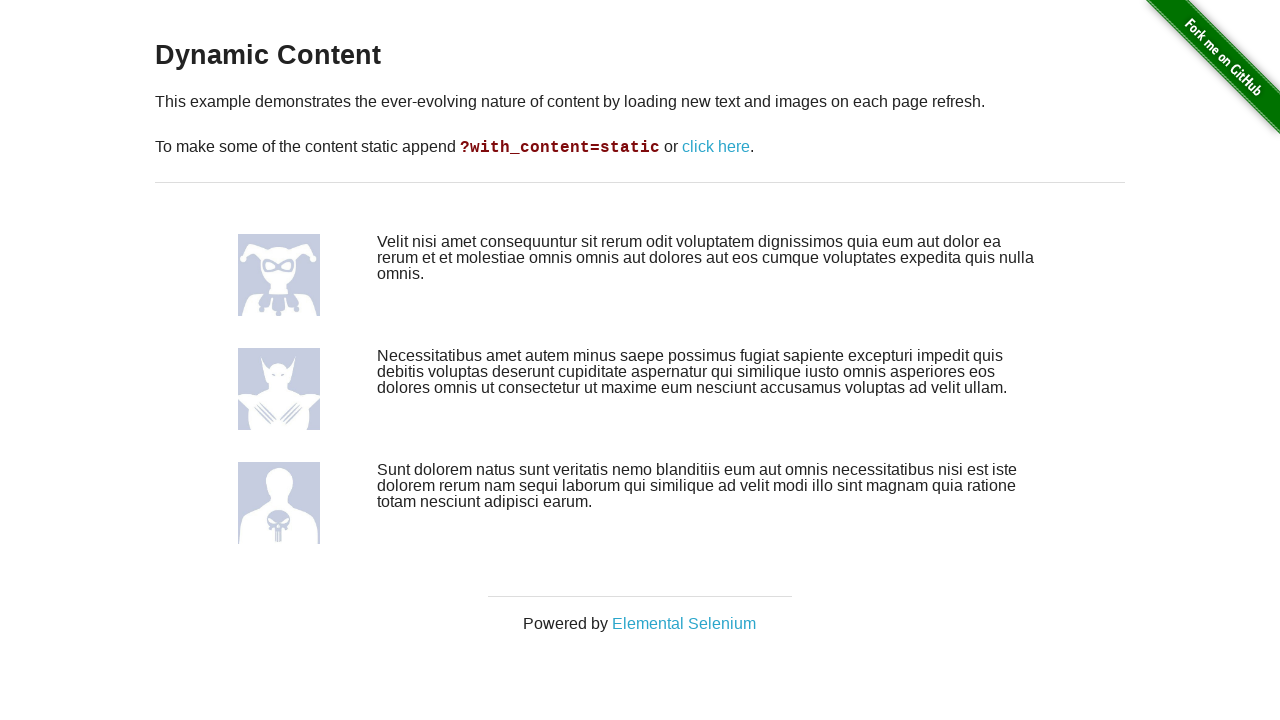

Waited for second image to load
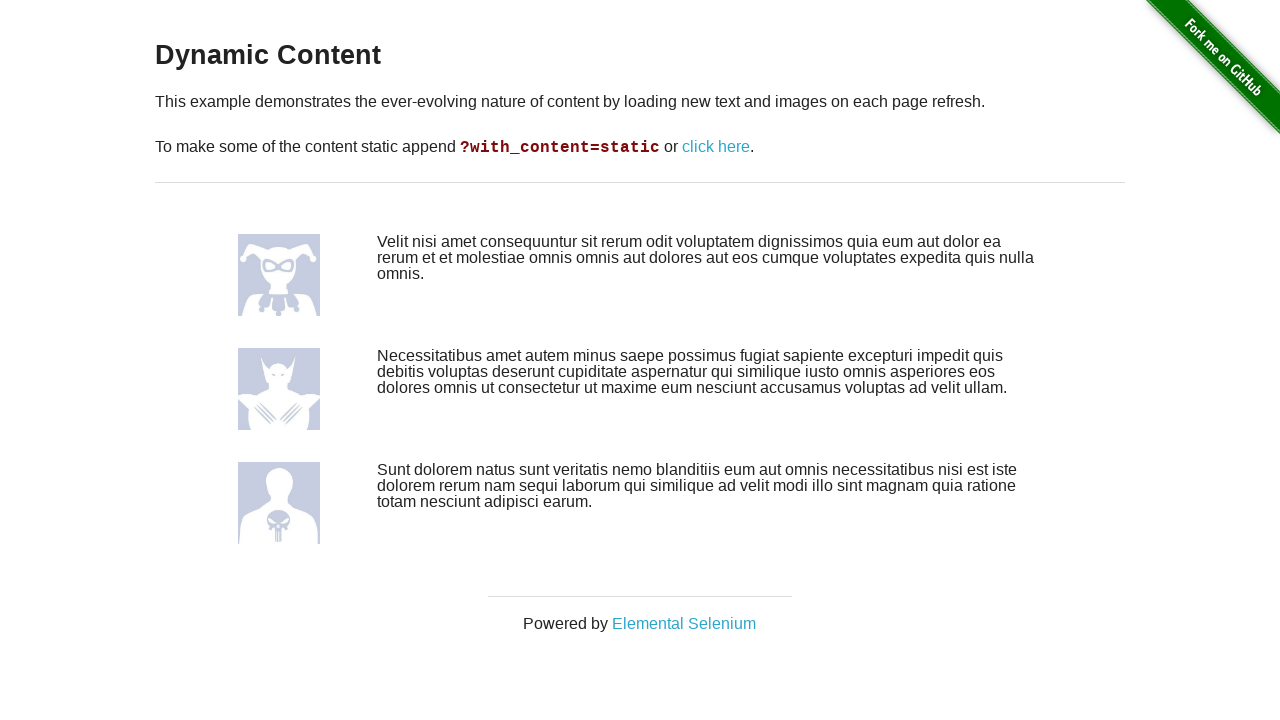

Waited for third image to load
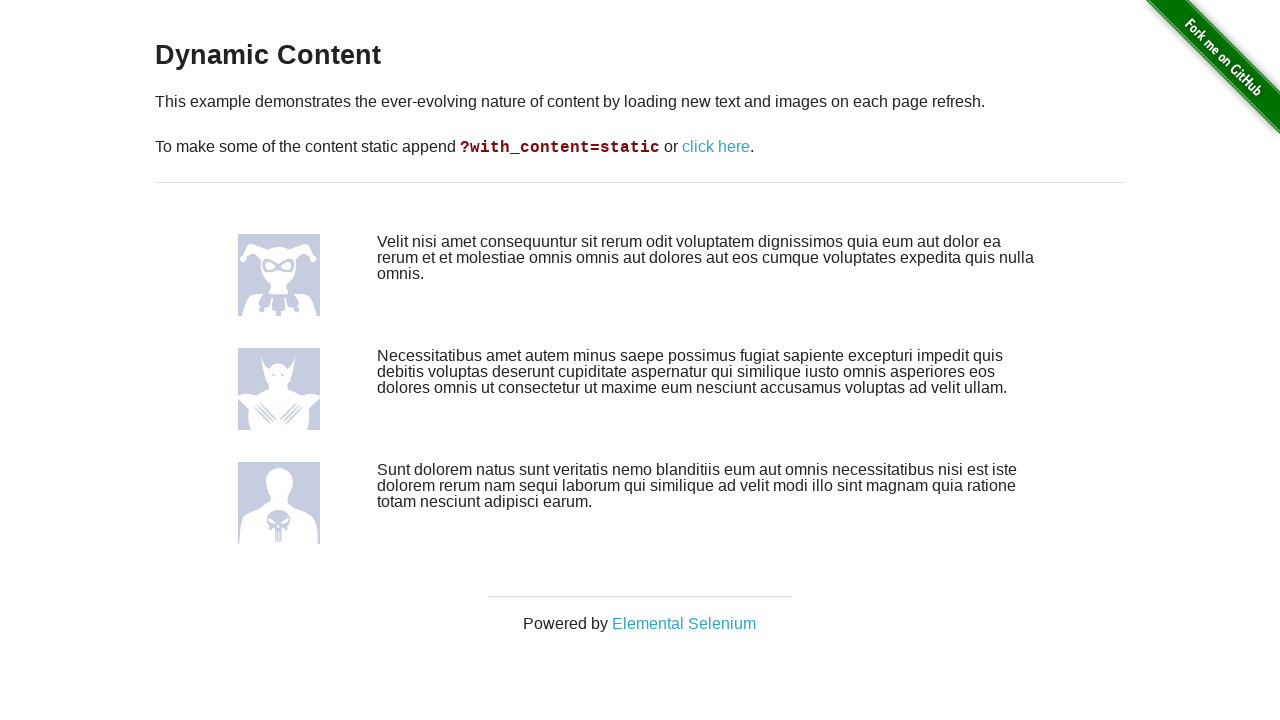

Reloaded page to verify dynamic content (iteration 1/10)
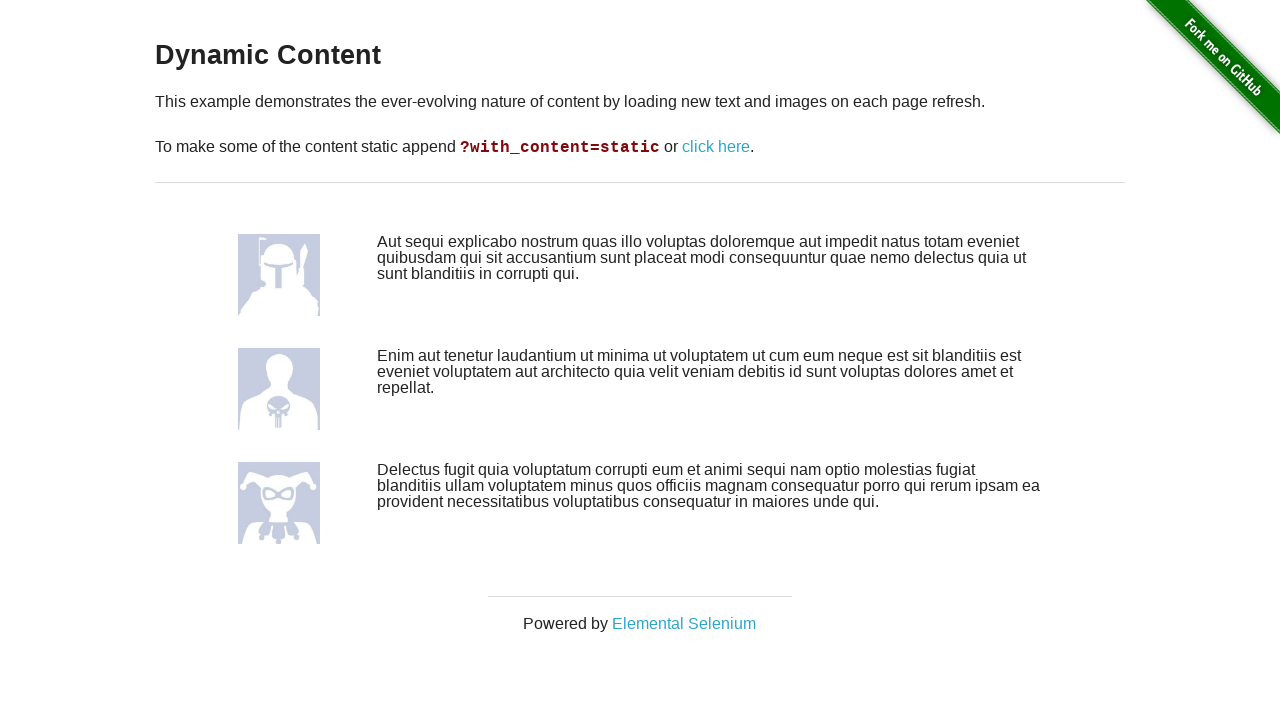

Waited for first image to load
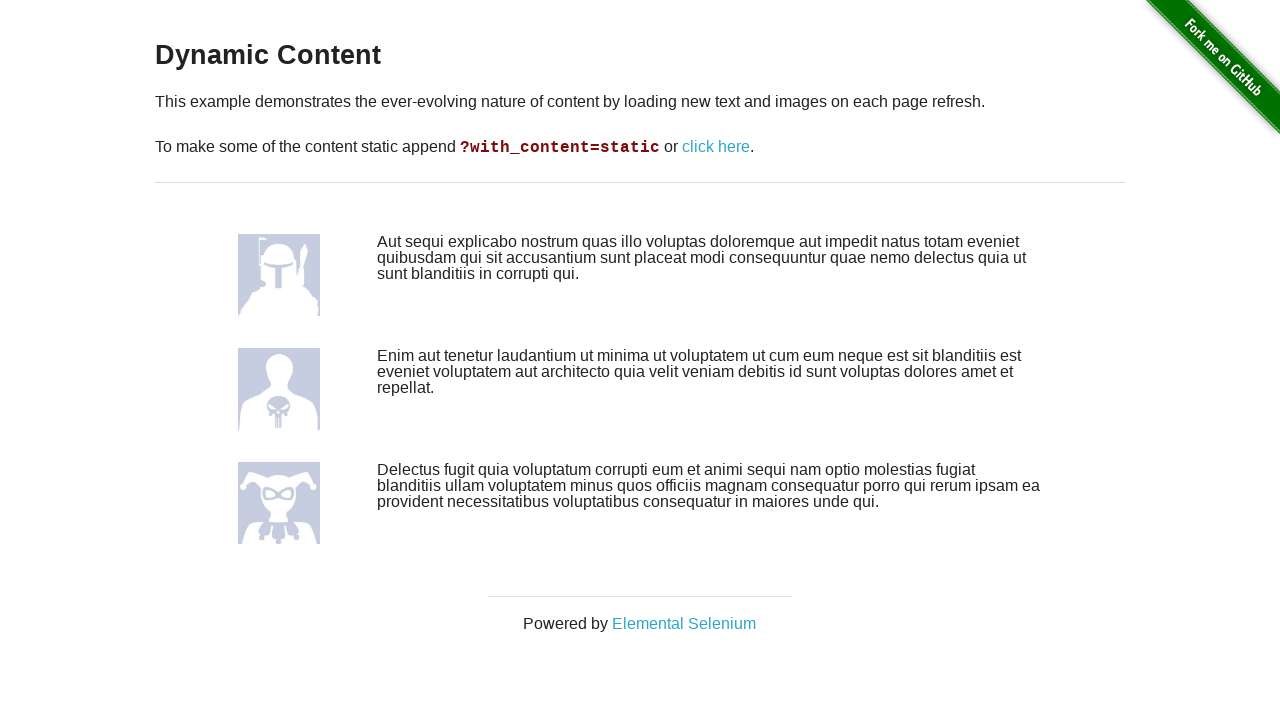

Waited for second image to load
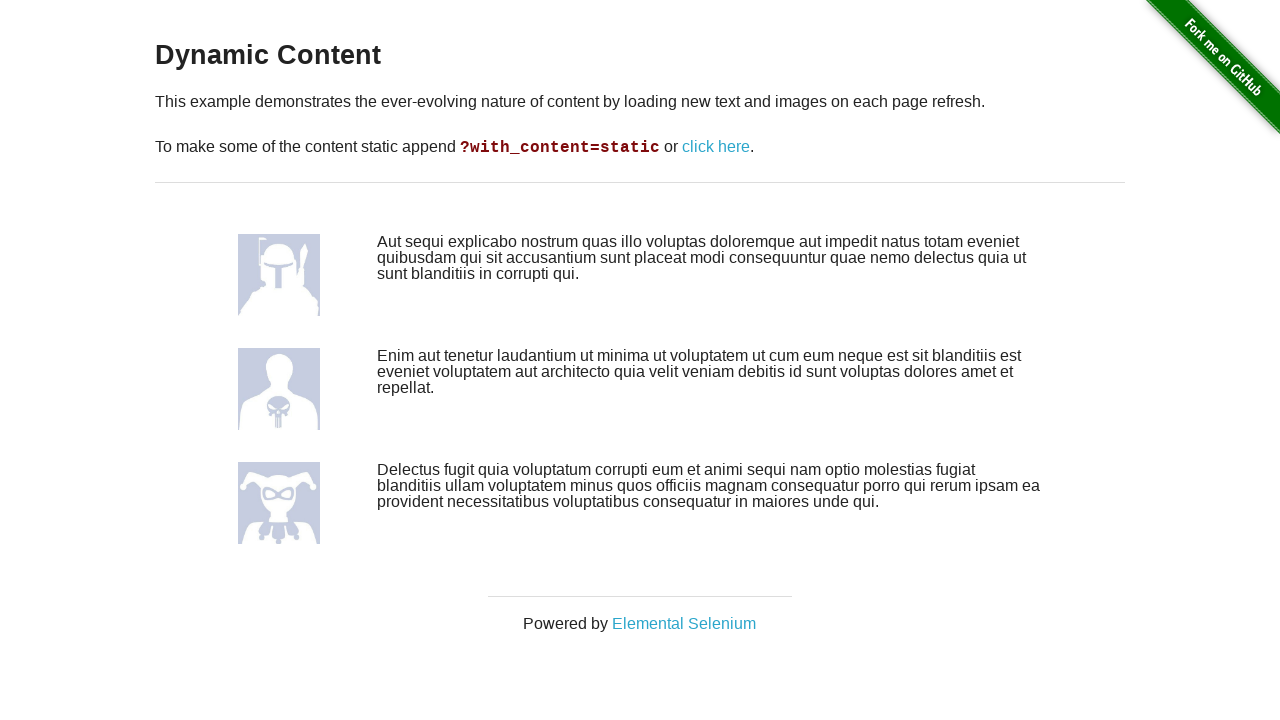

Waited for third image to load
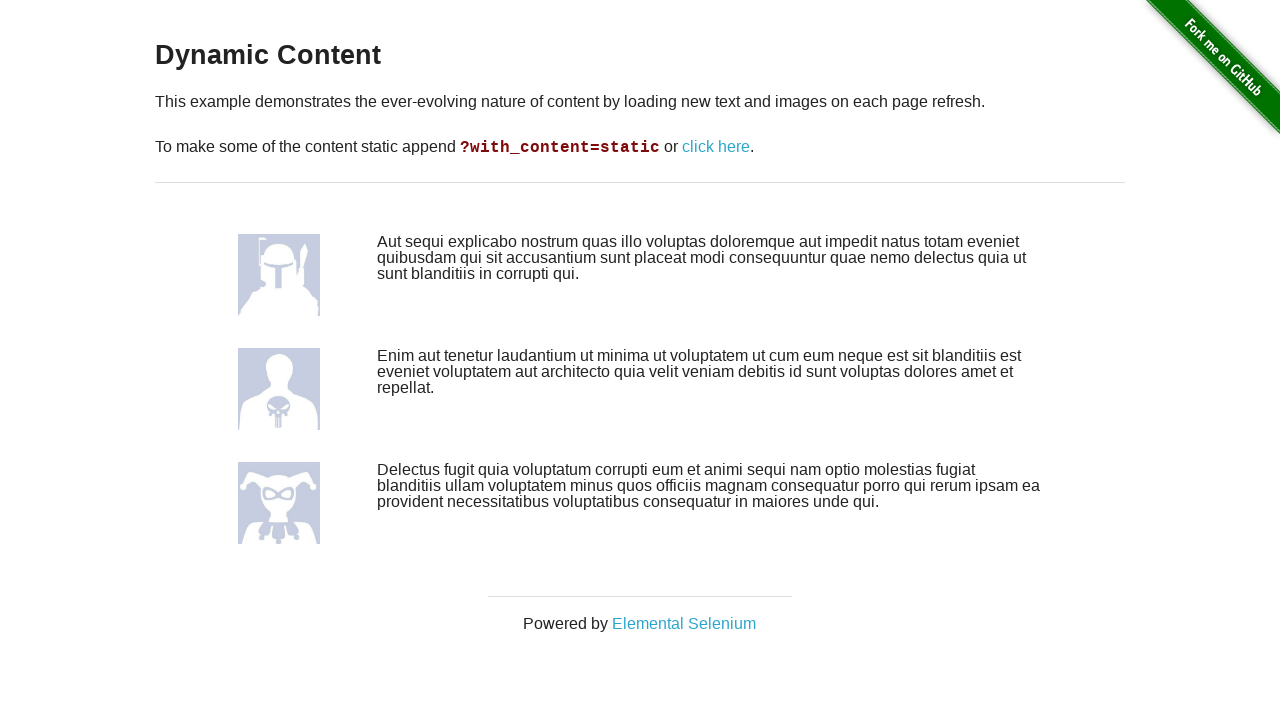

Reloaded page to verify dynamic content (iteration 2/10)
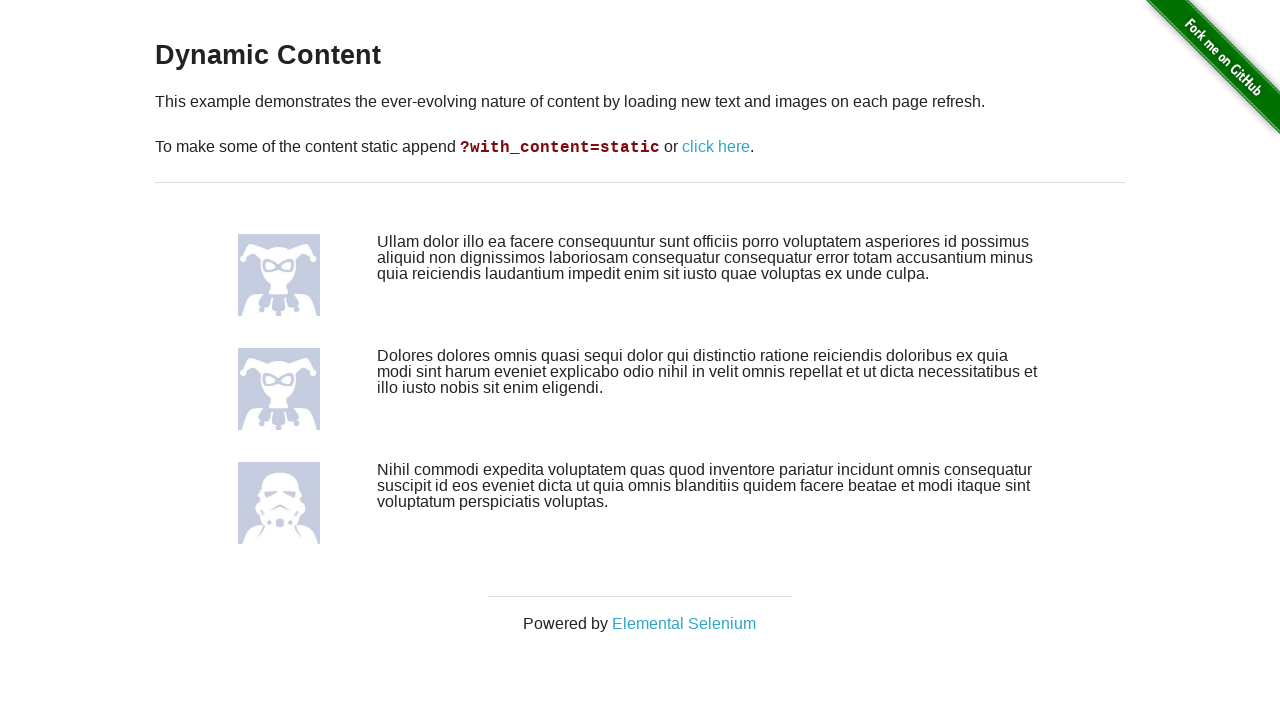

Waited for first image to load
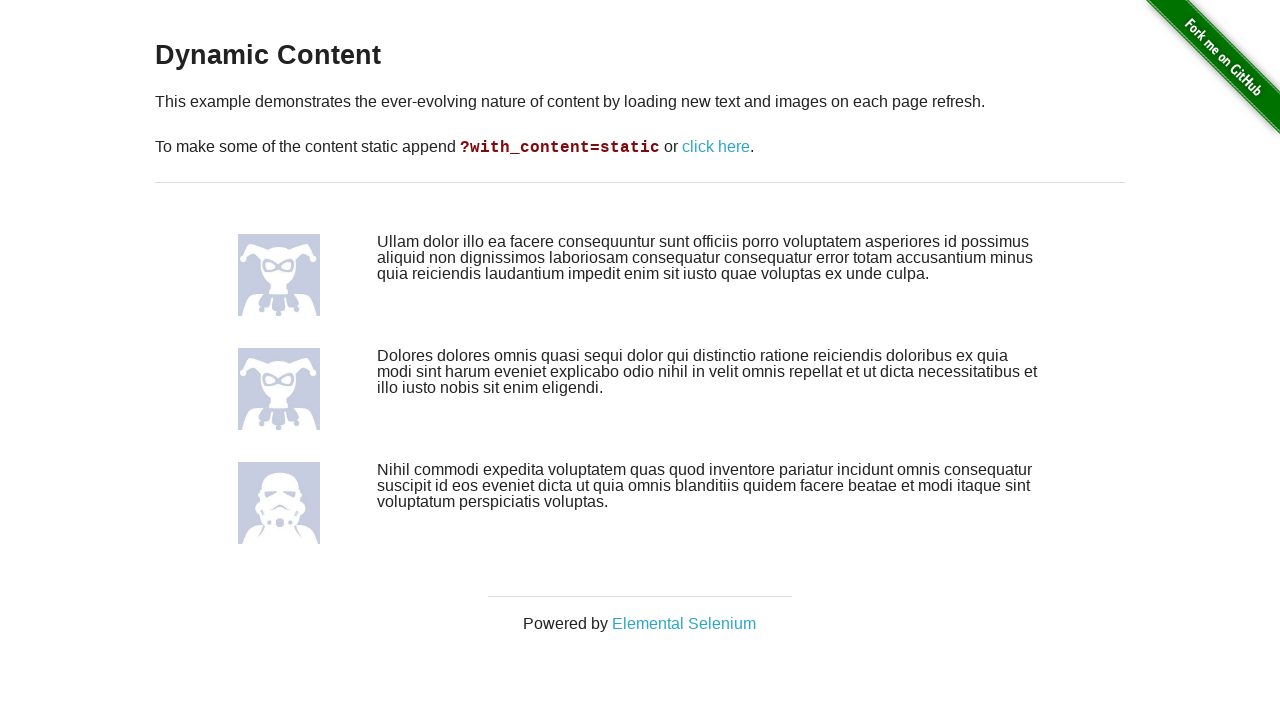

Waited for second image to load
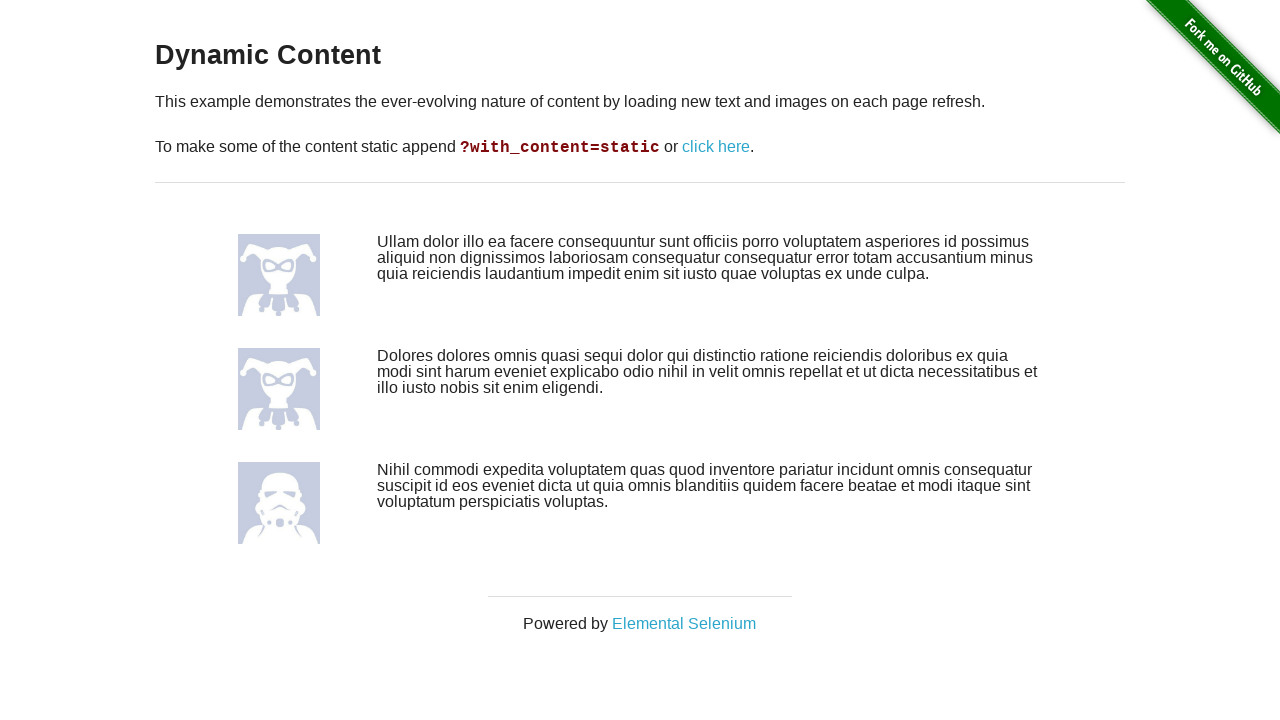

Waited for third image to load
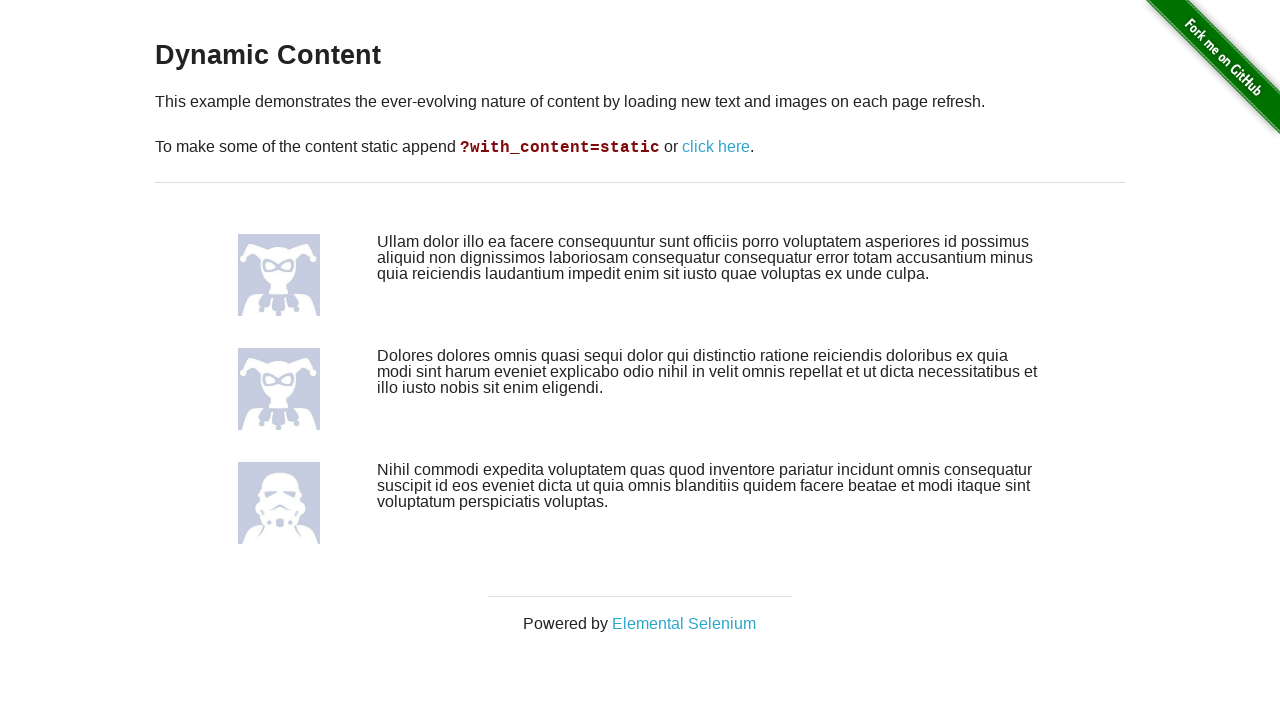

Reloaded page to verify dynamic content (iteration 3/10)
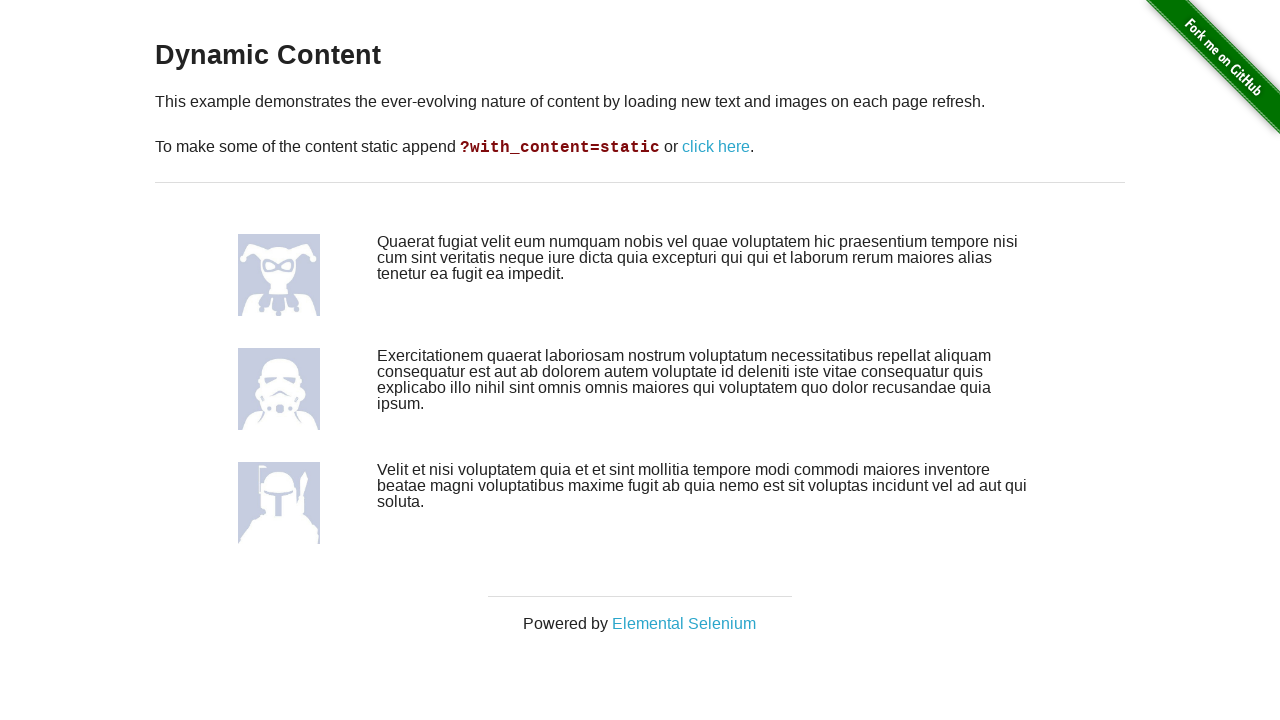

Waited for first image to load
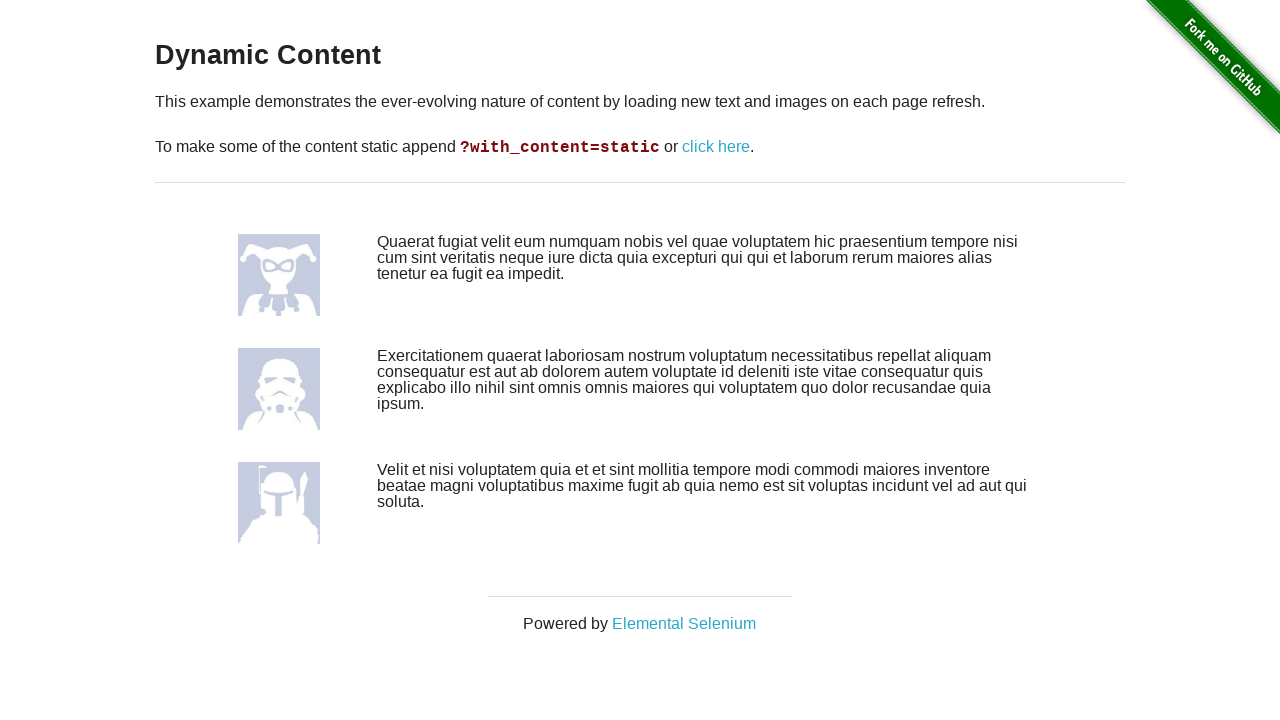

Waited for second image to load
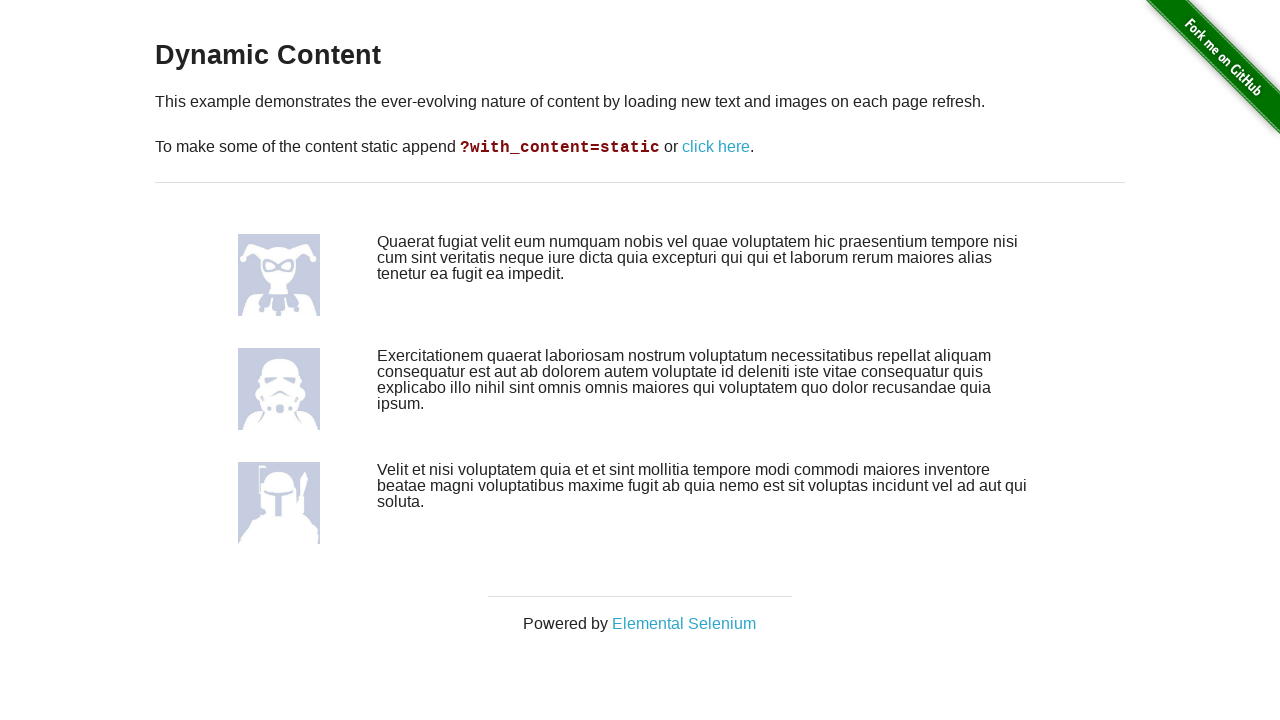

Waited for third image to load
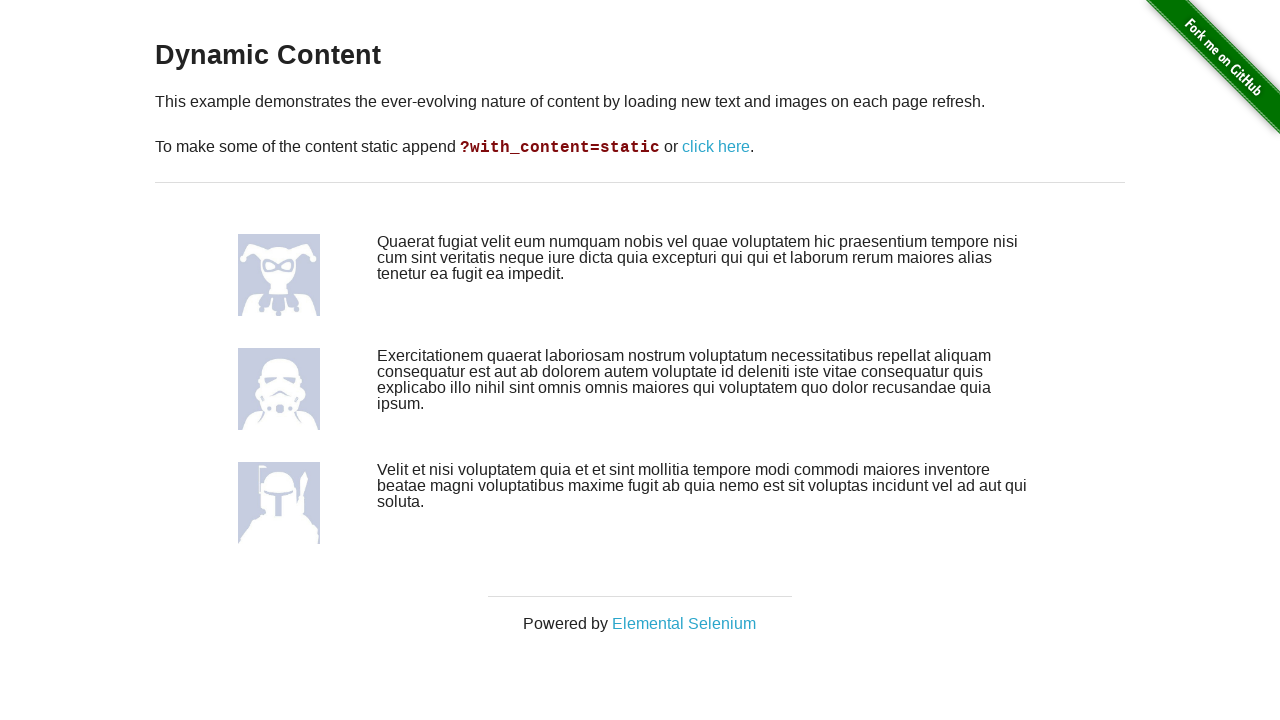

Reloaded page to verify dynamic content (iteration 4/10)
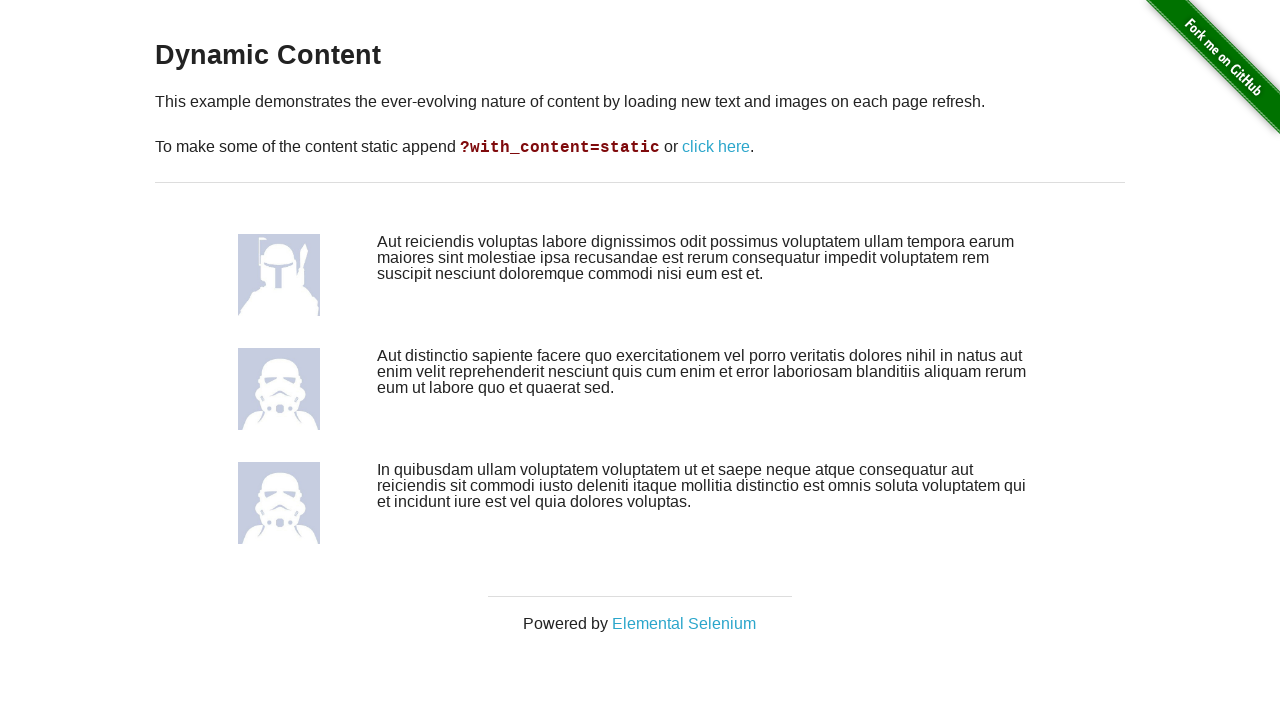

Waited for first image to load
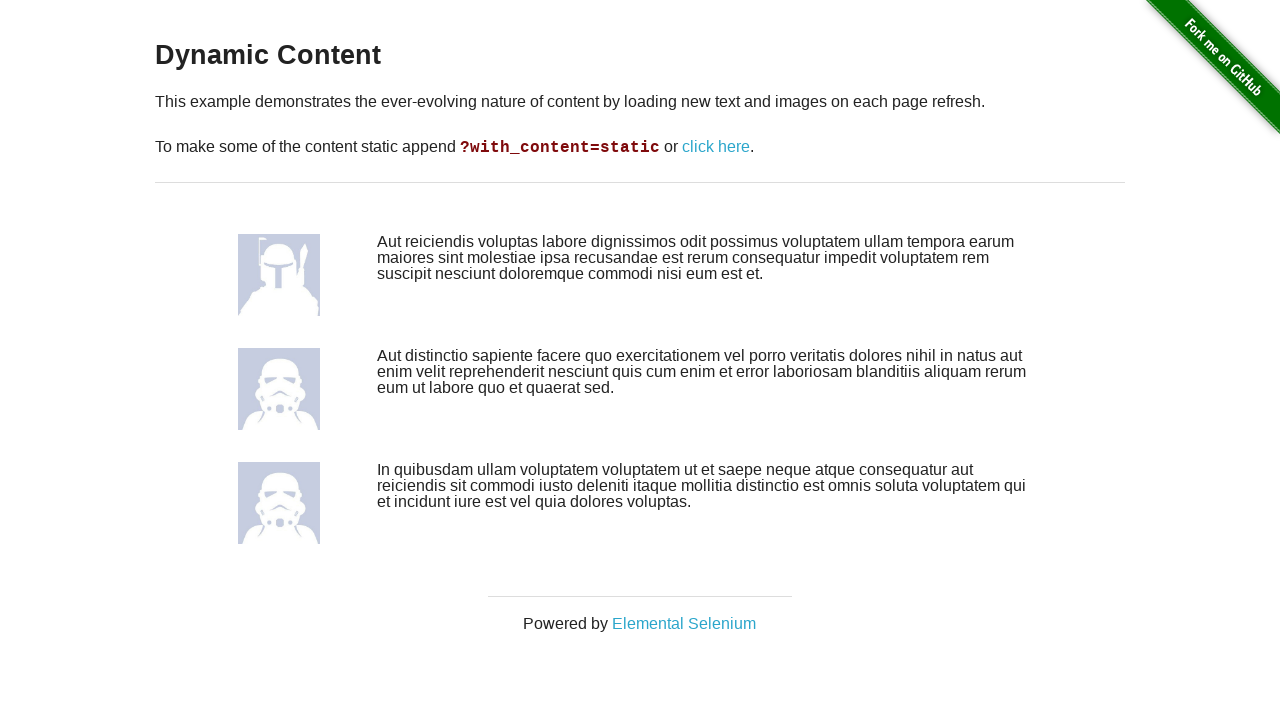

Waited for second image to load
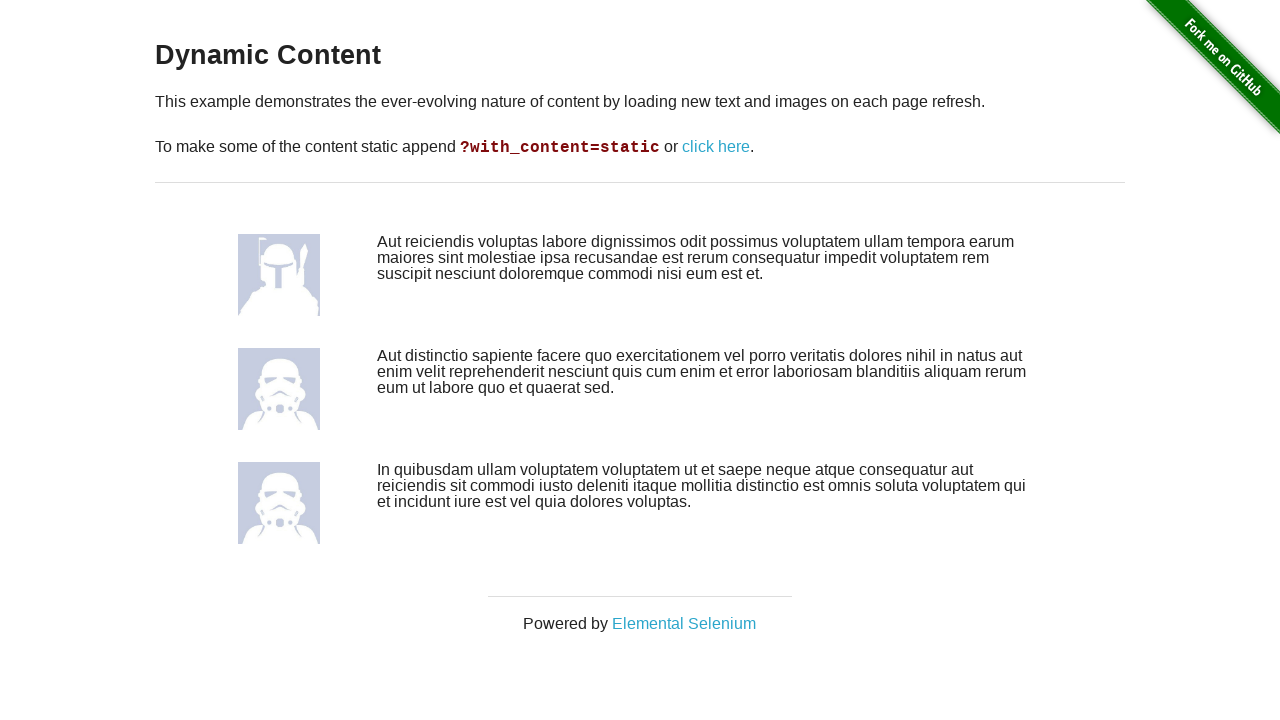

Waited for third image to load
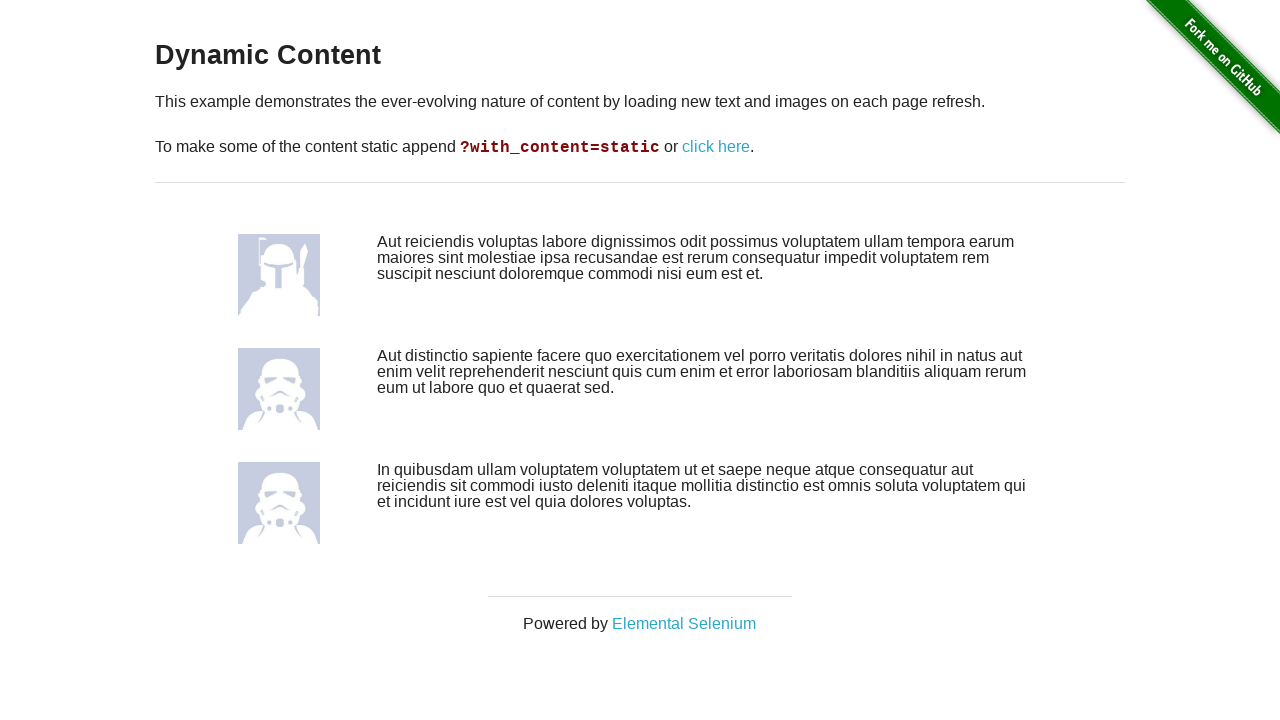

Reloaded page to verify dynamic content (iteration 5/10)
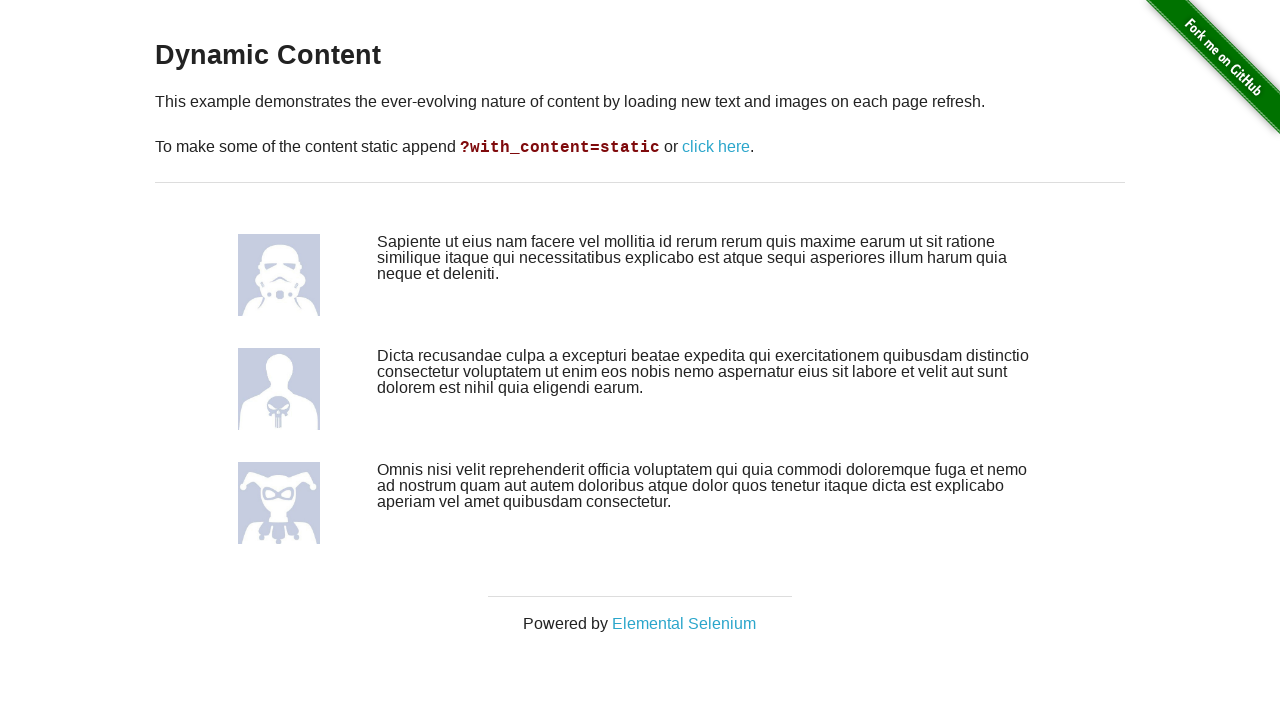

Waited for first image to load
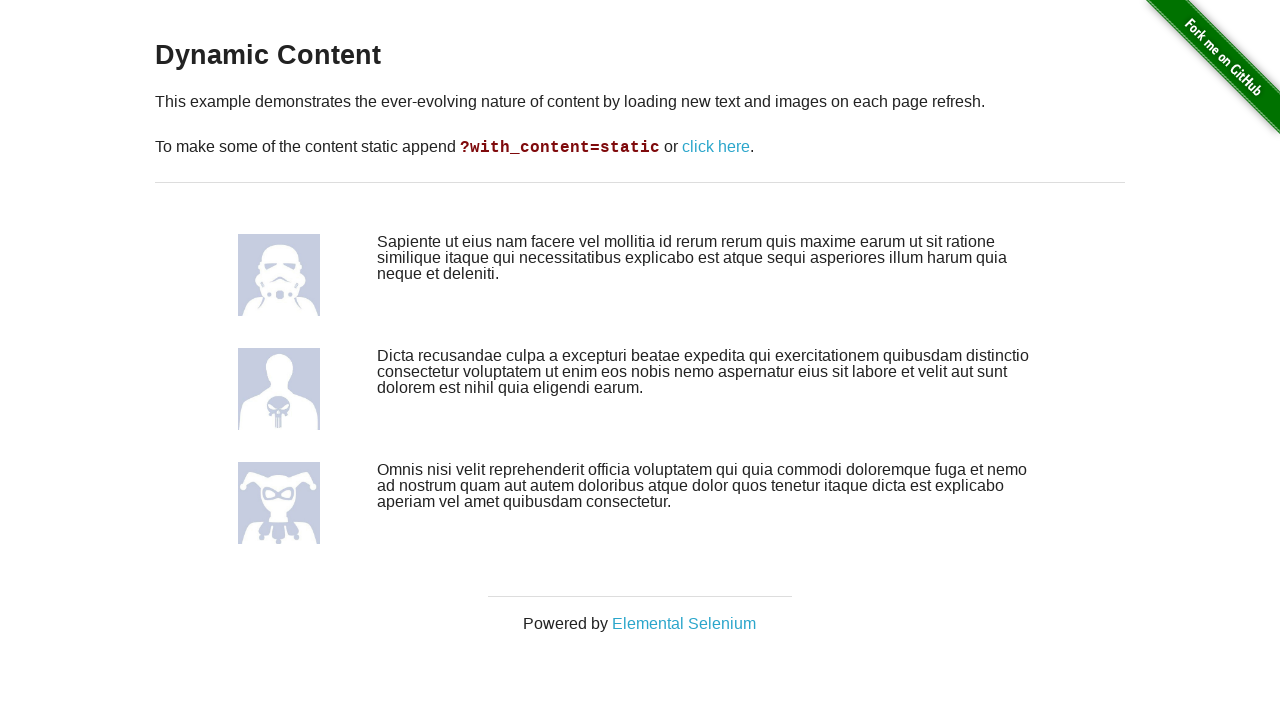

Waited for second image to load
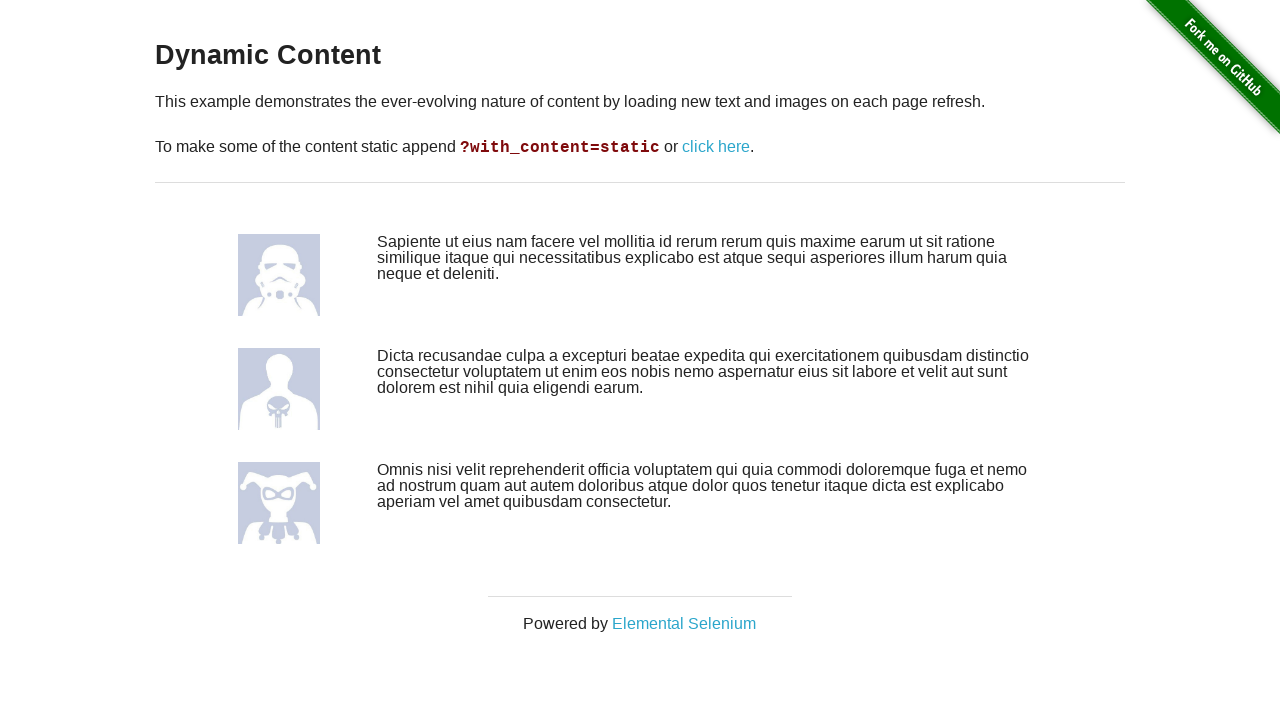

Waited for third image to load
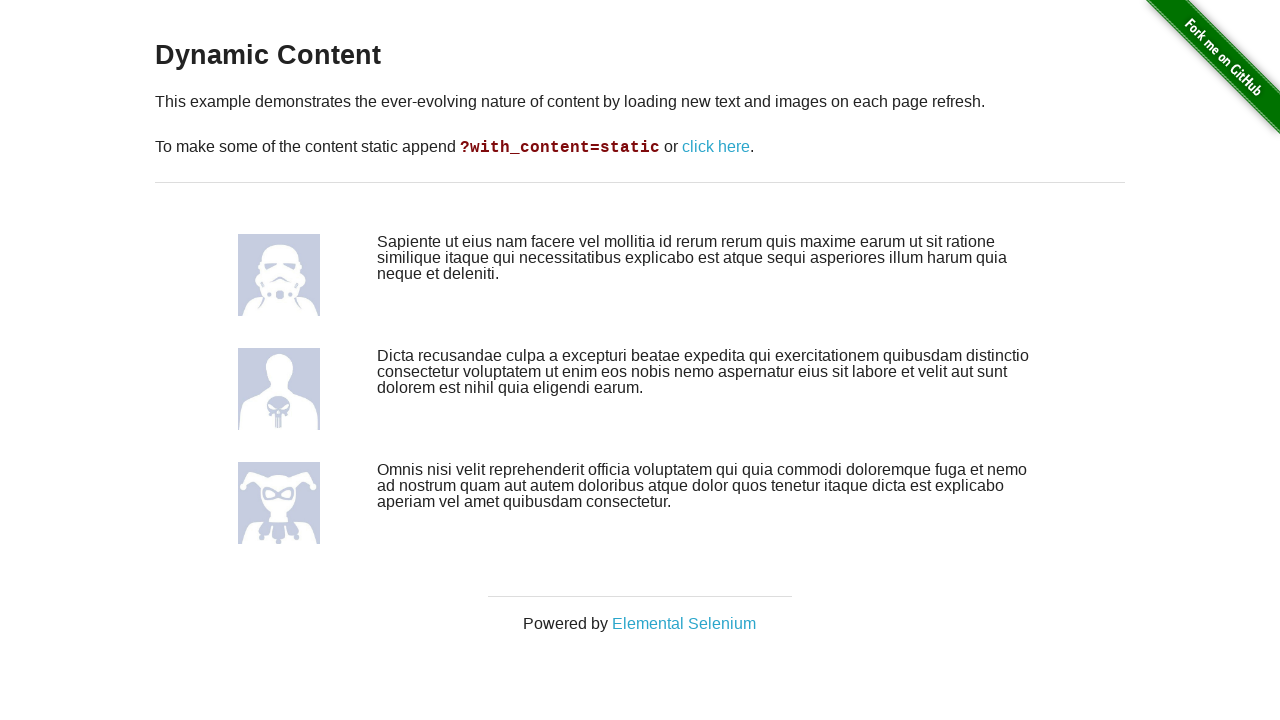

Reloaded page to verify dynamic content (iteration 6/10)
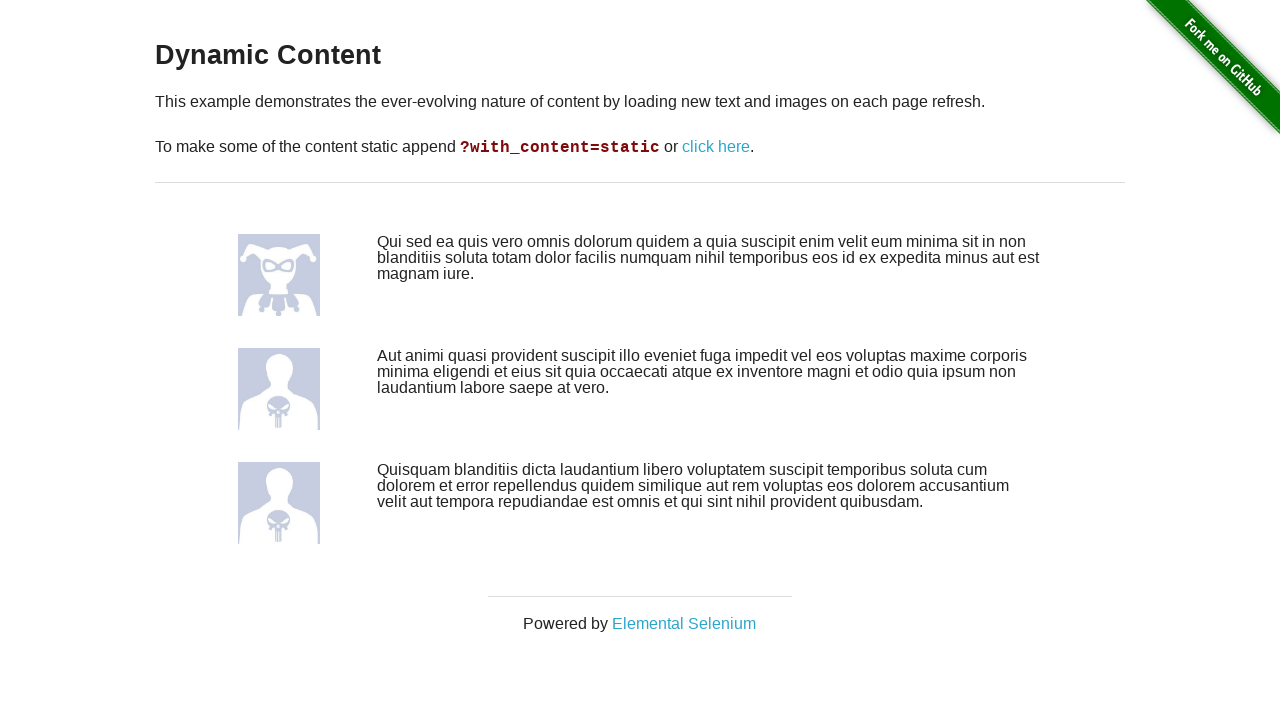

Waited for first image to load
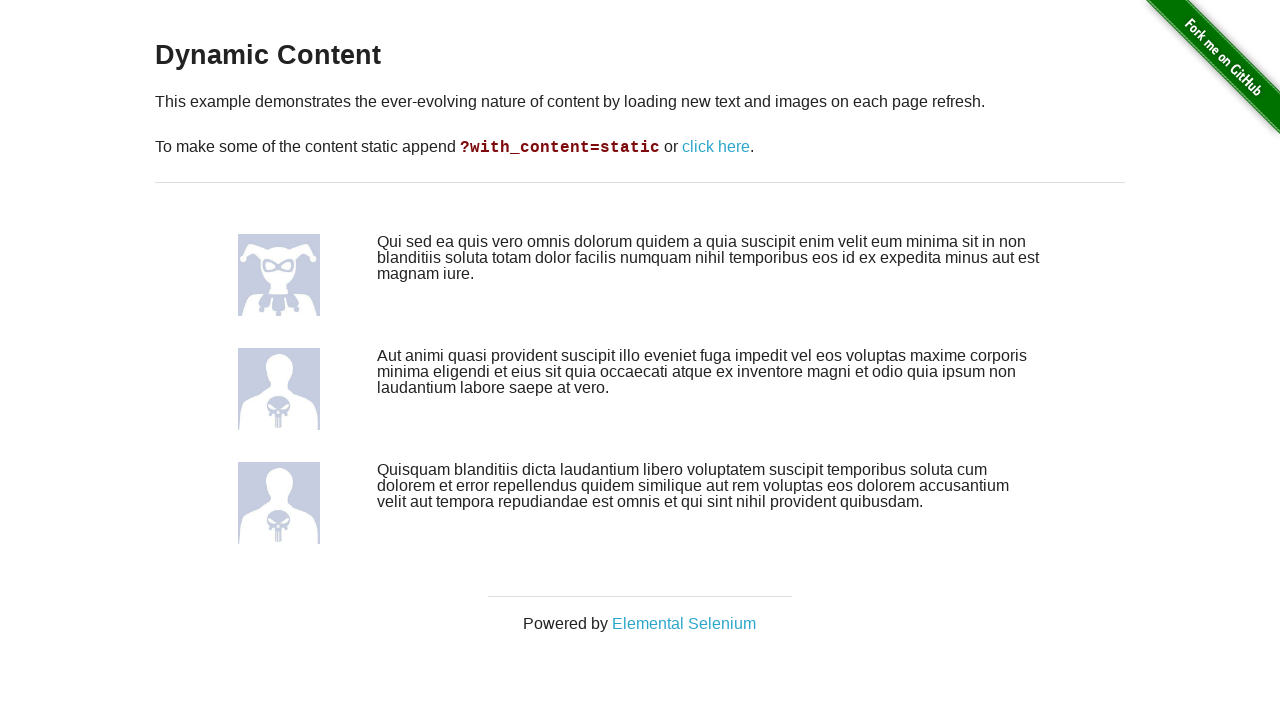

Waited for second image to load
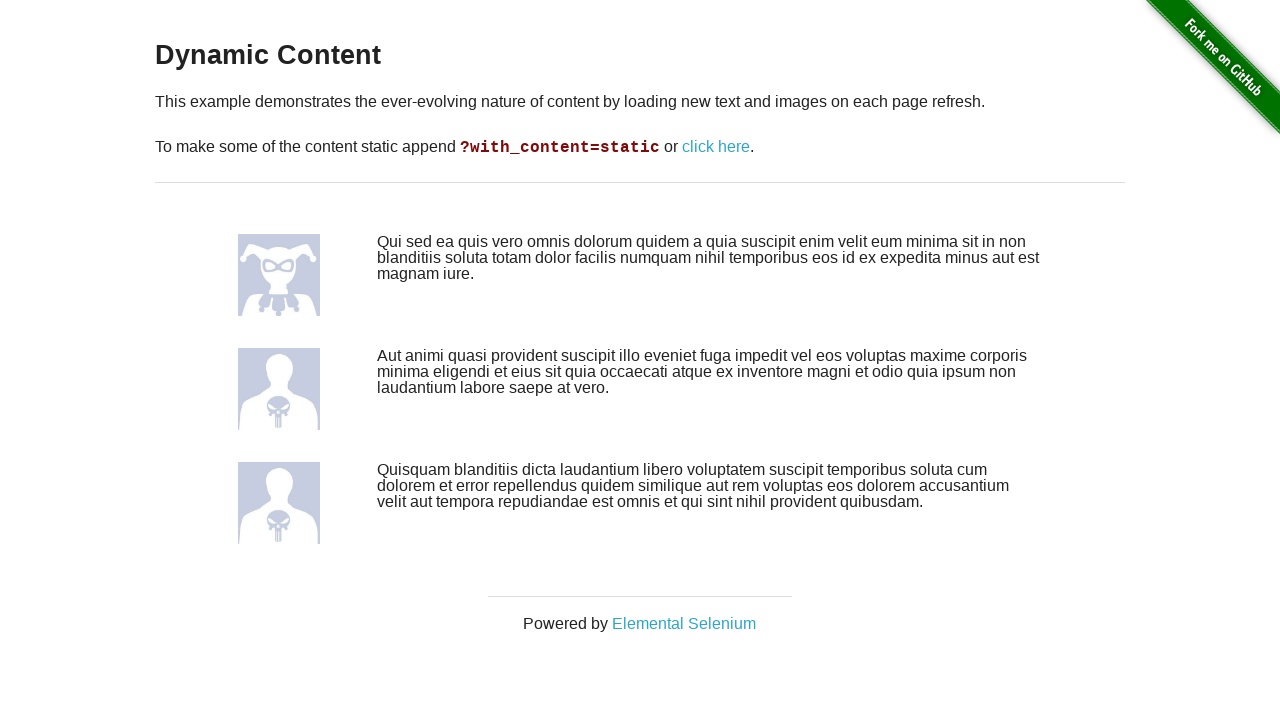

Waited for third image to load
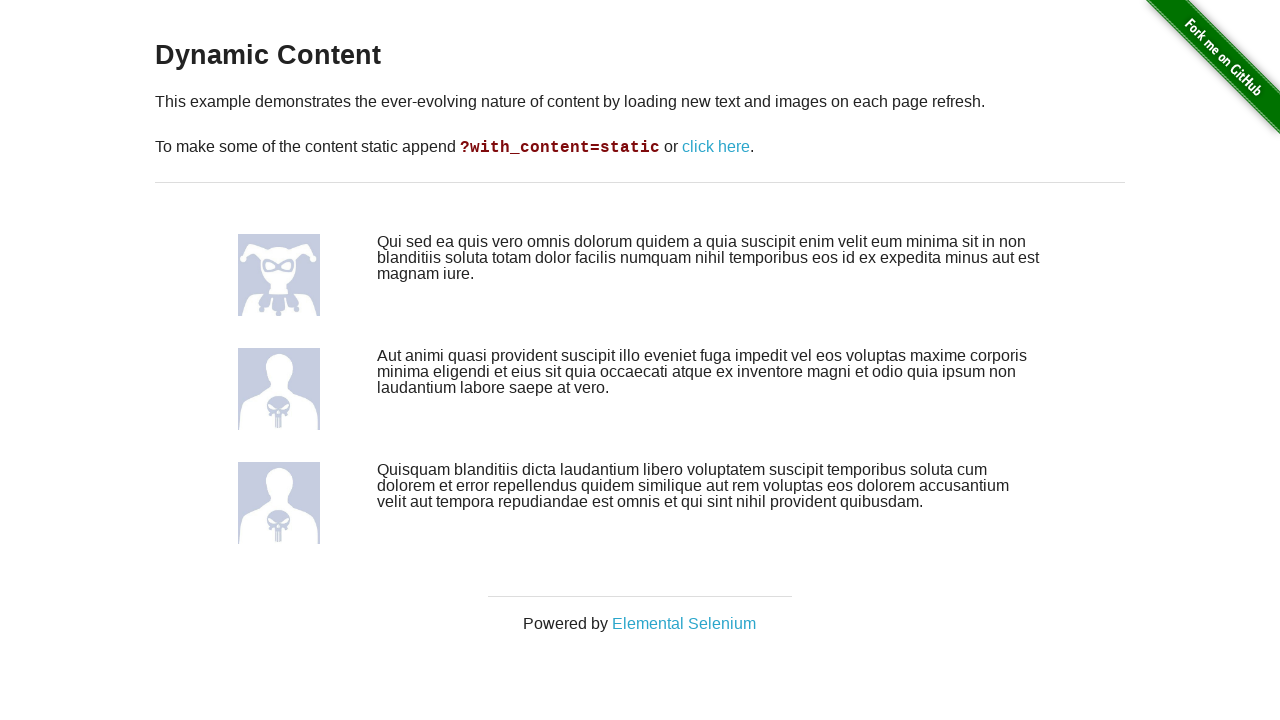

Reloaded page to verify dynamic content (iteration 7/10)
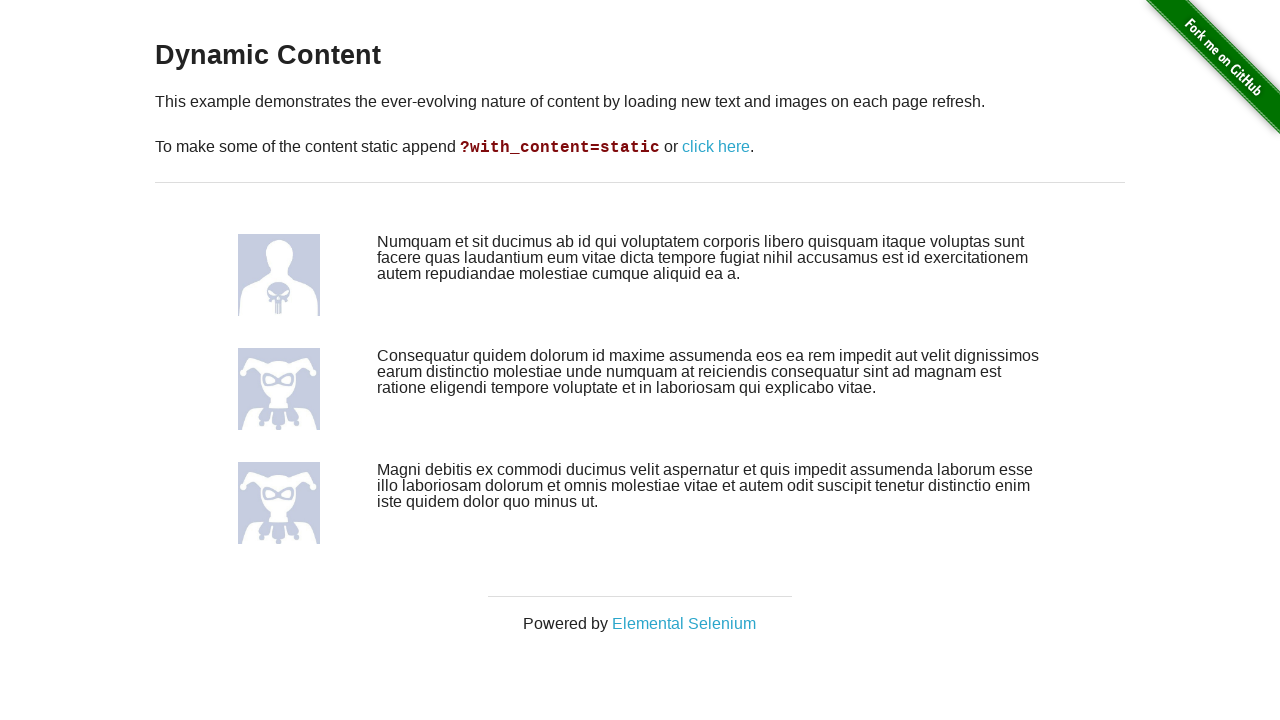

Waited for first image to load
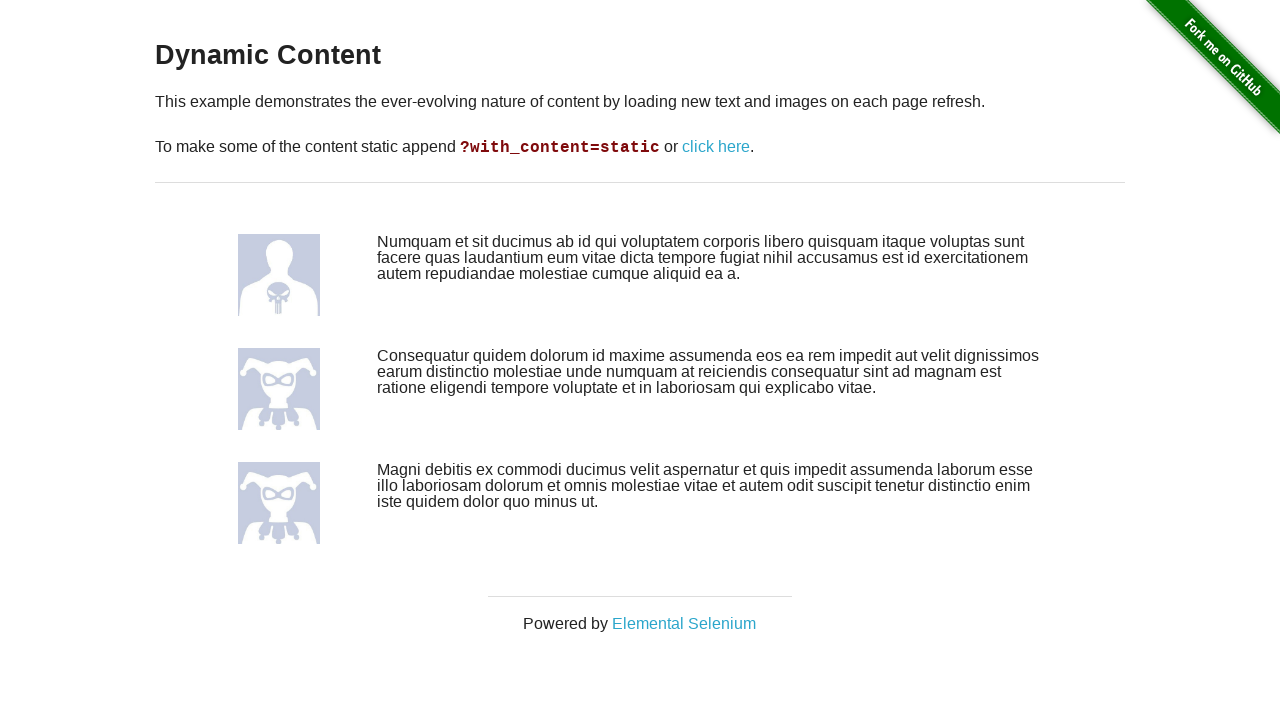

Waited for second image to load
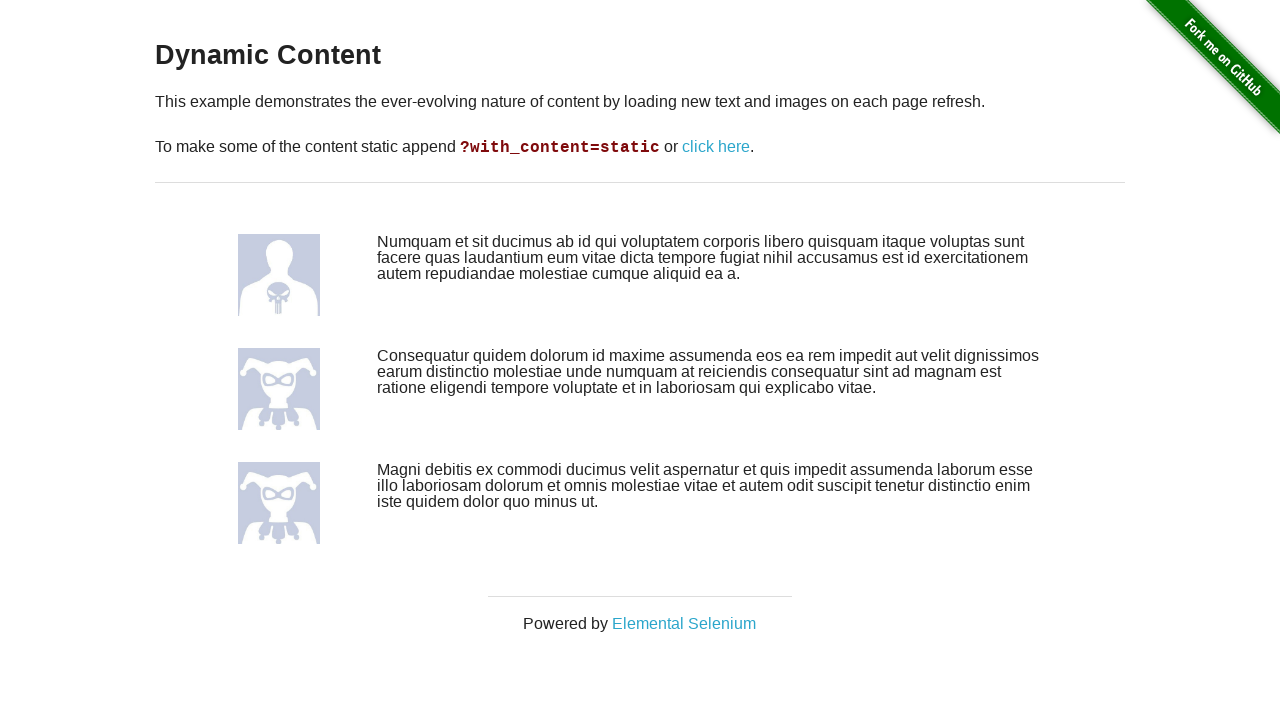

Waited for third image to load
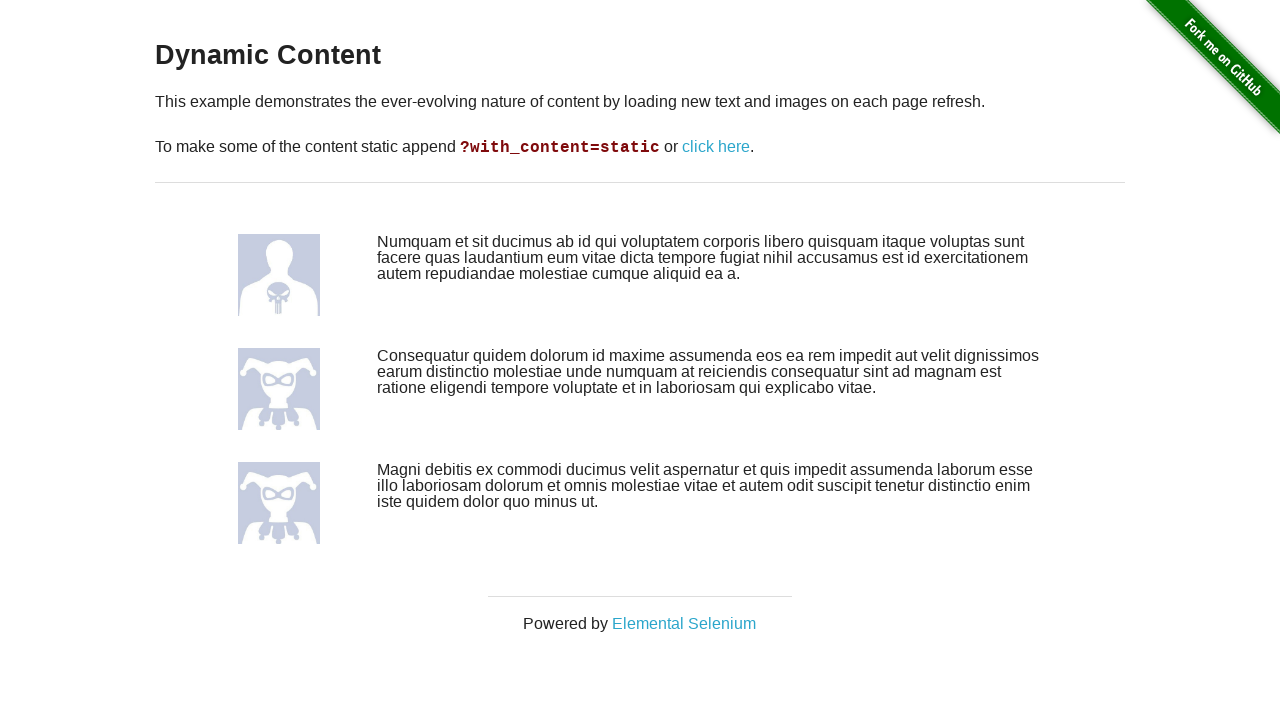

Reloaded page to verify dynamic content (iteration 8/10)
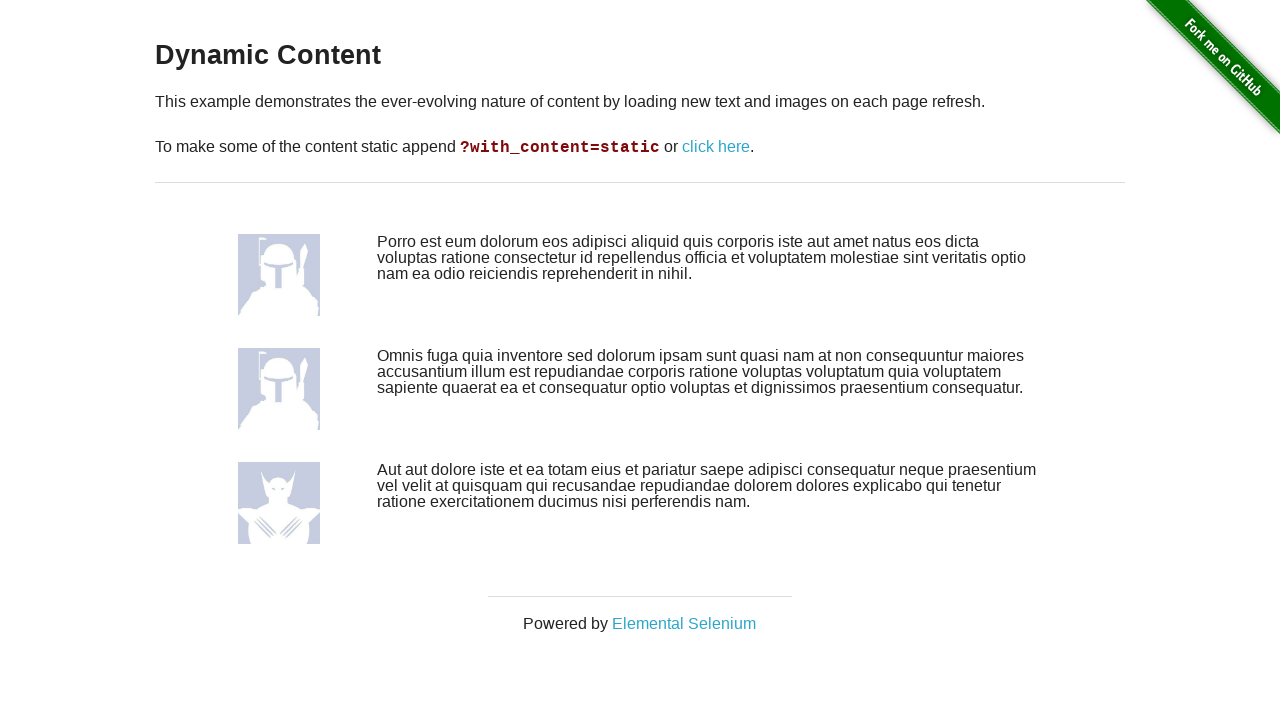

Waited for first image to load
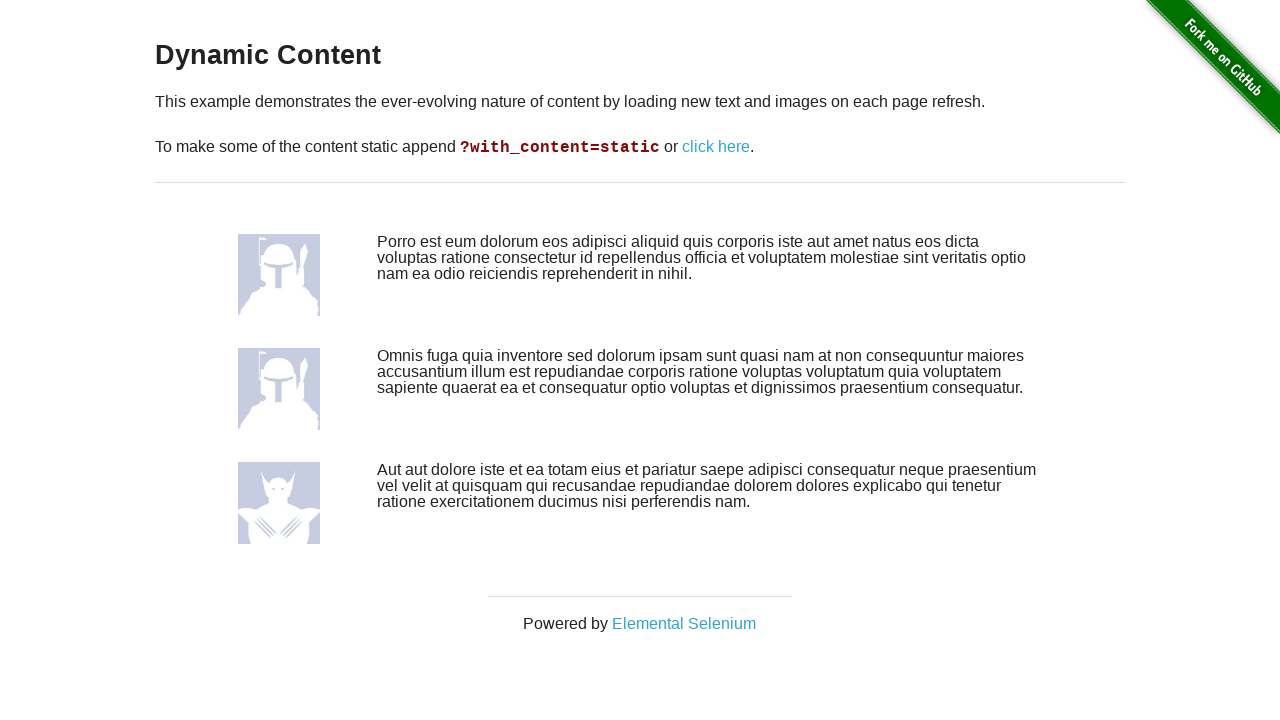

Waited for second image to load
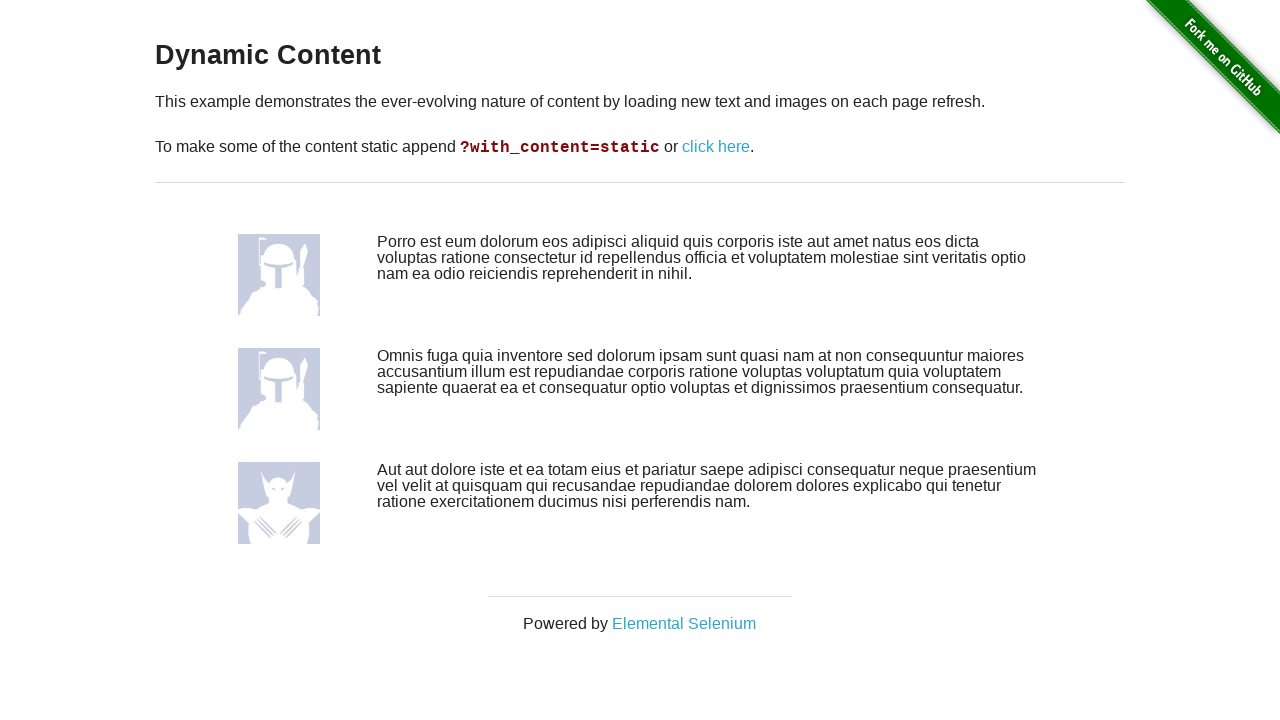

Waited for third image to load
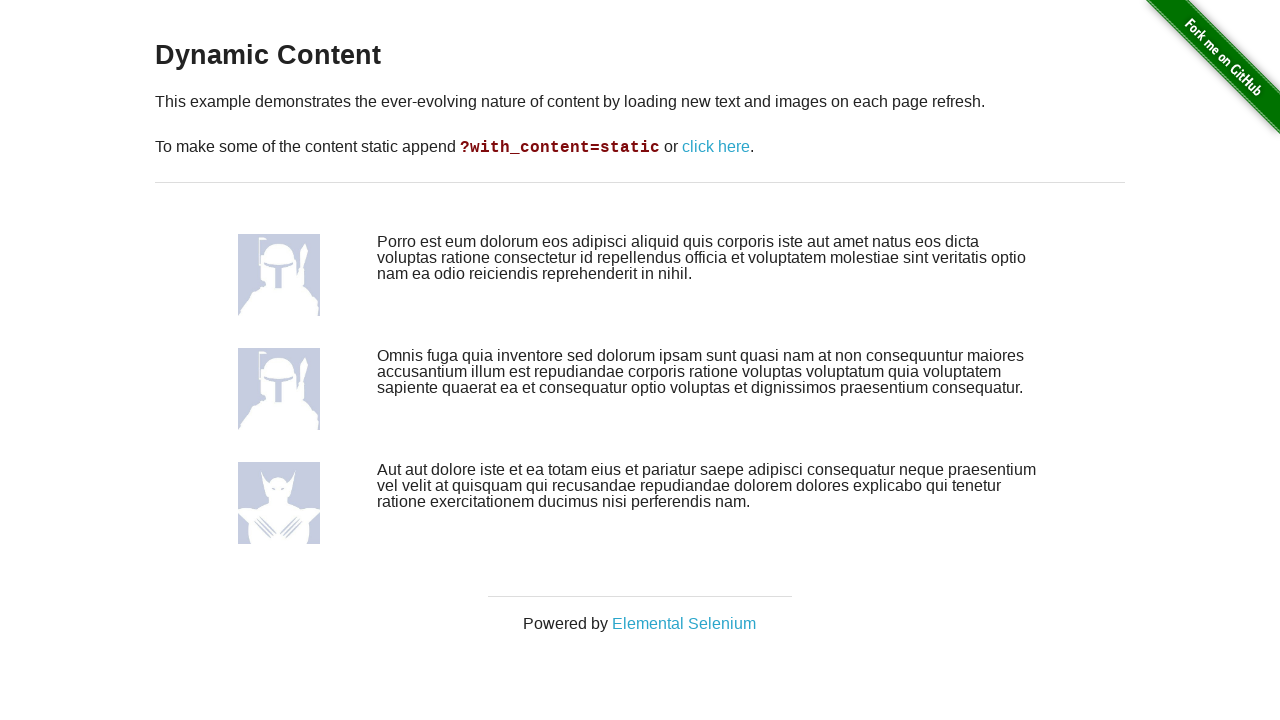

Reloaded page to verify dynamic content (iteration 9/10)
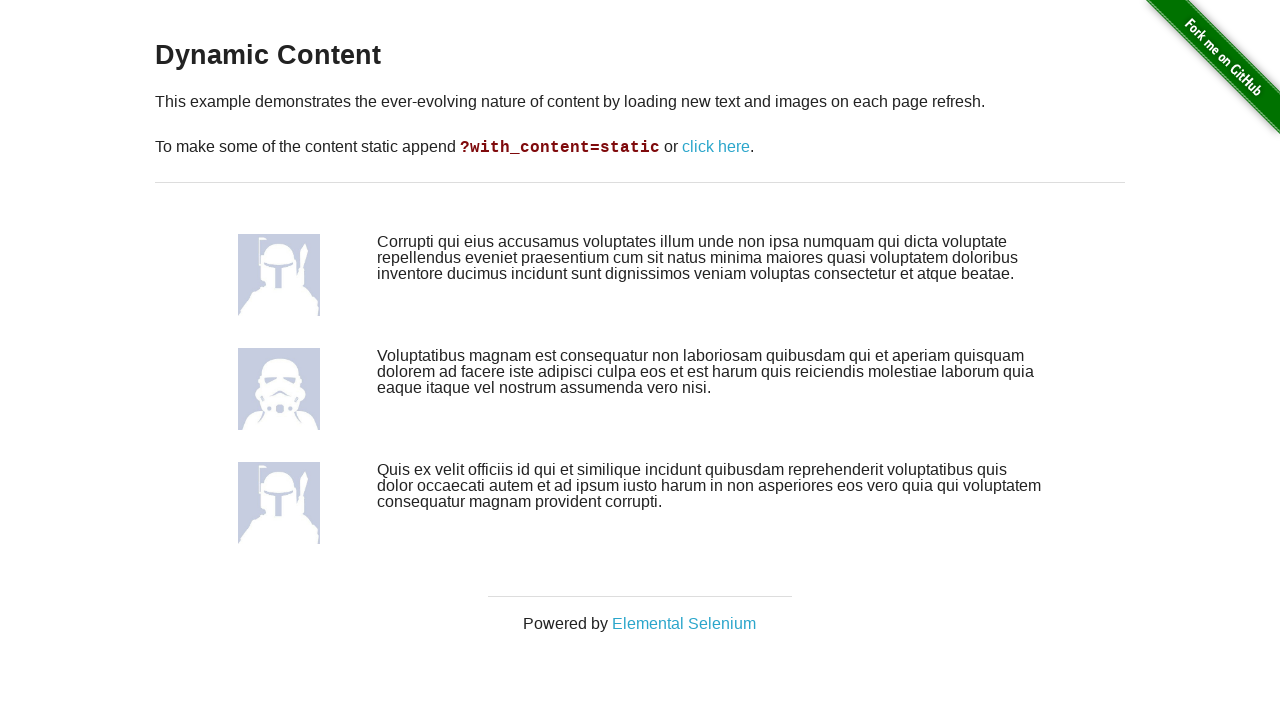

Waited for first image to load
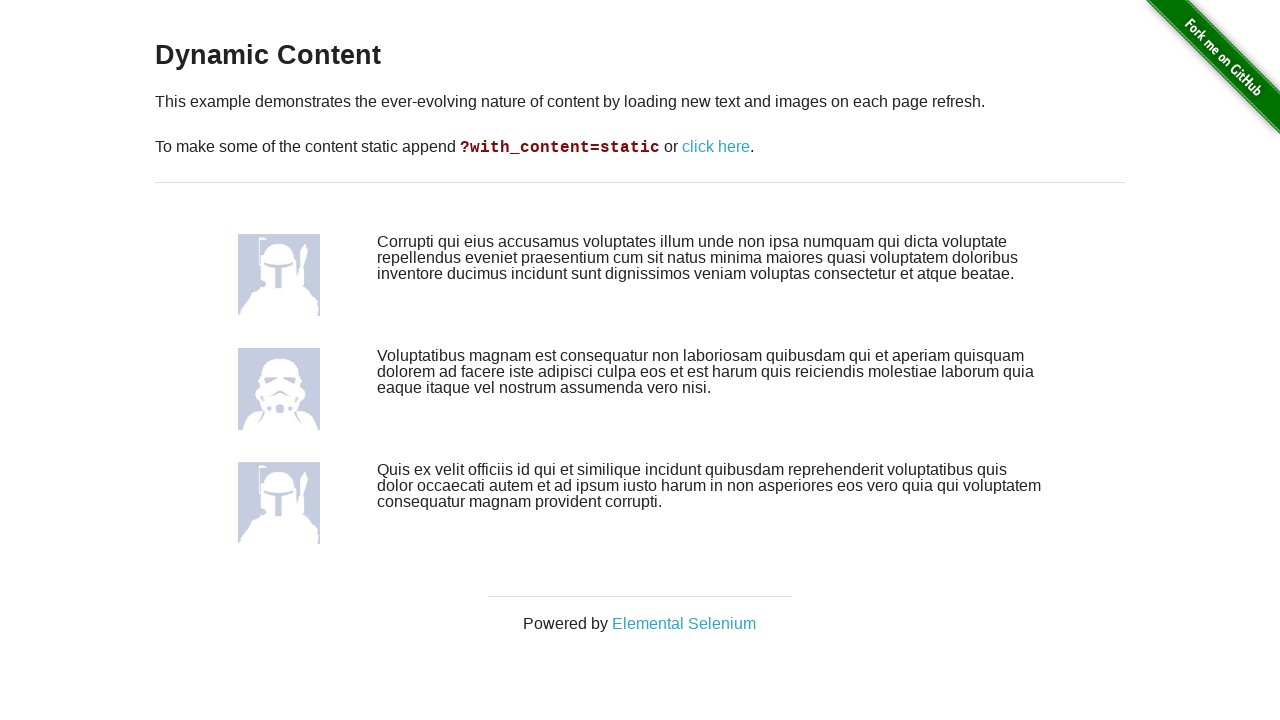

Waited for second image to load
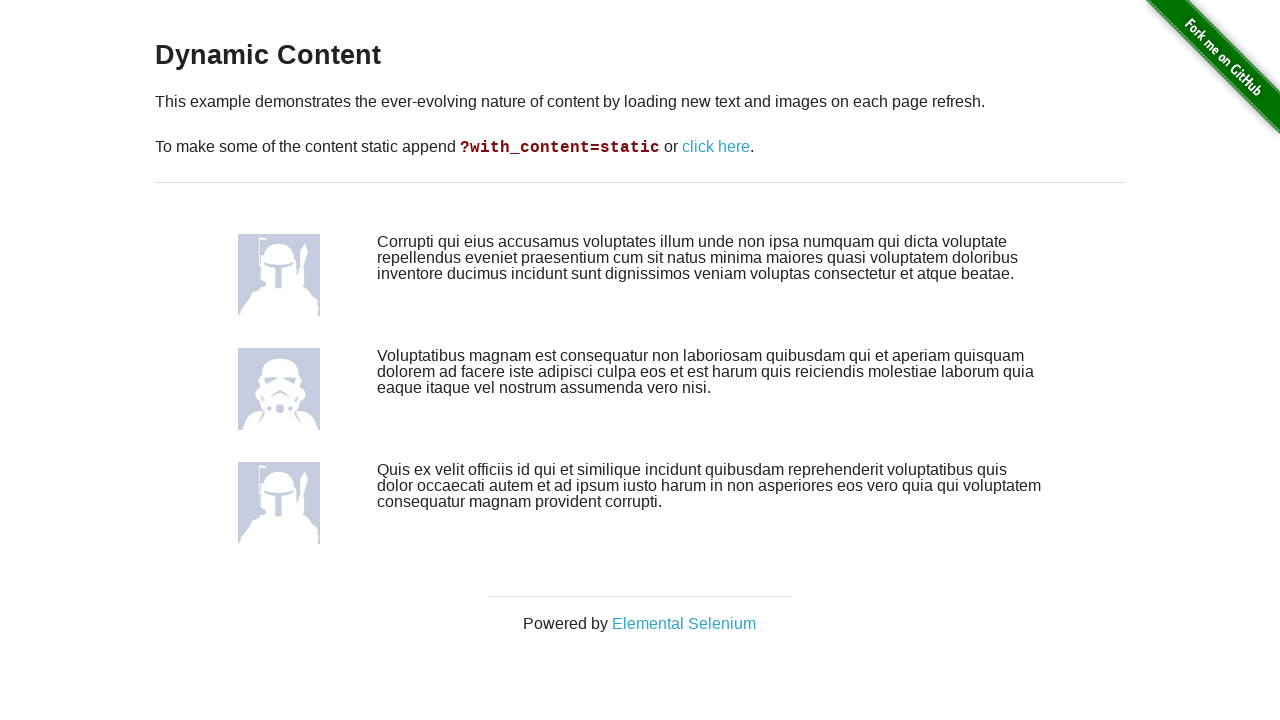

Waited for third image to load
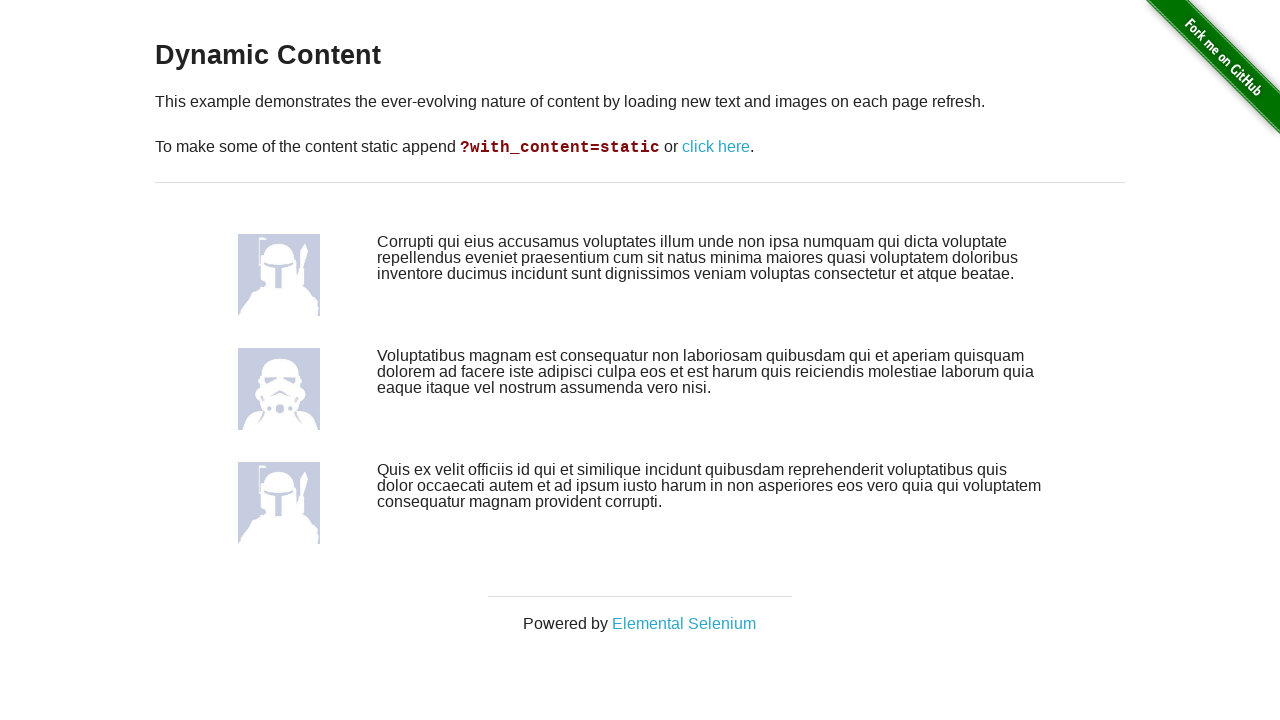

Reloaded page to verify dynamic content (iteration 10/10)
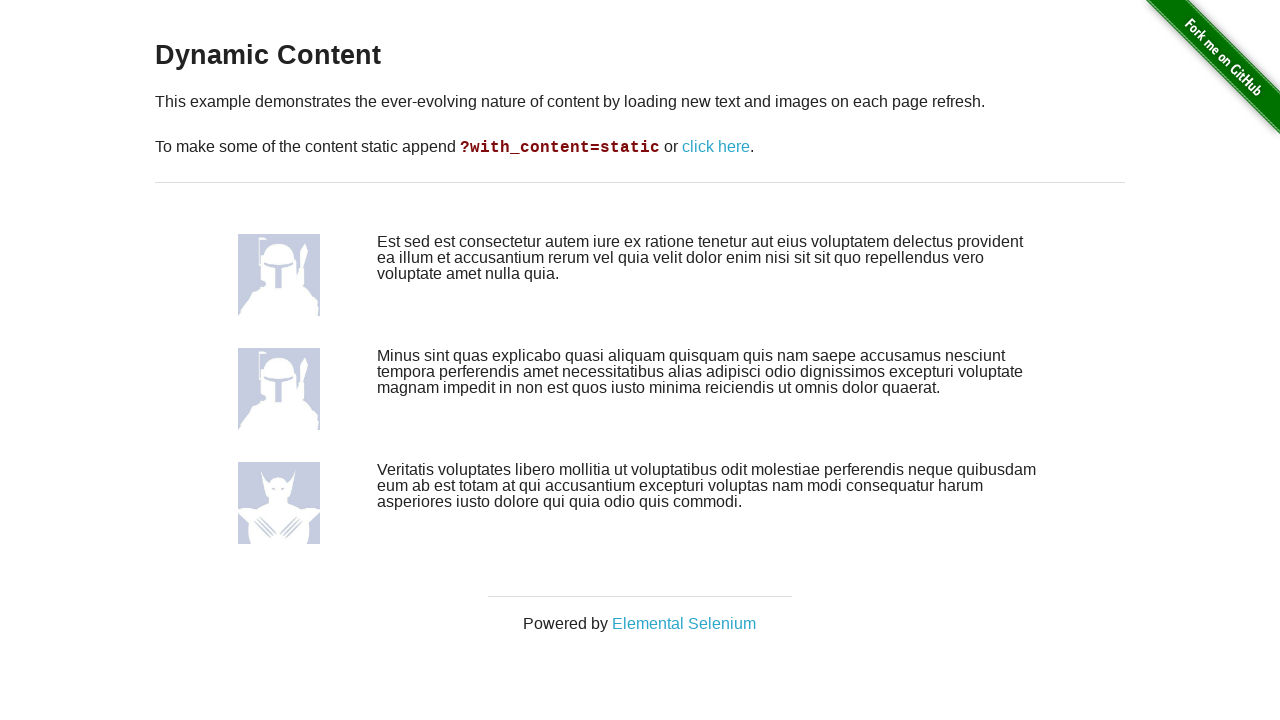

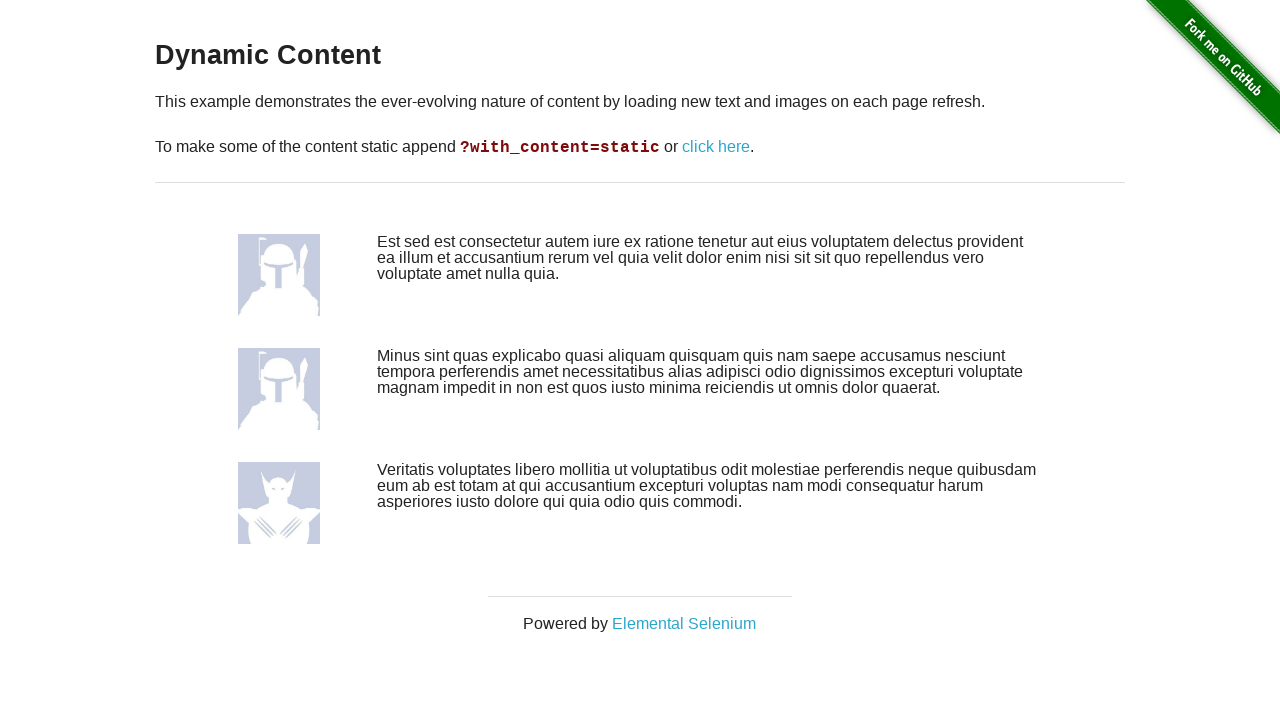